Tests a progress bar widget by starting it, pausing at 25%, 50%, and 75% progress points, waiting for completion at 100%, then resetting and restarting the progress bar.

Starting URL: https://demoqa.com/progress-bar

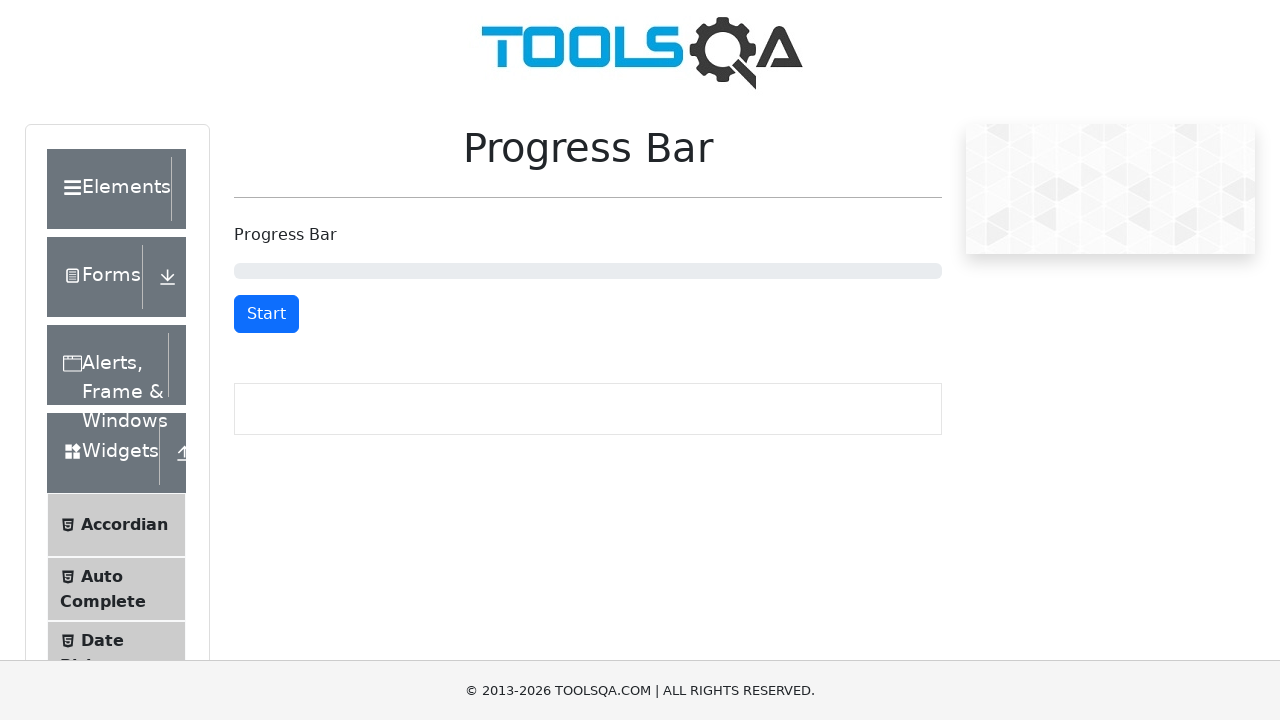

Clicked start button to begin progress bar at (266, 314) on #startStopButton
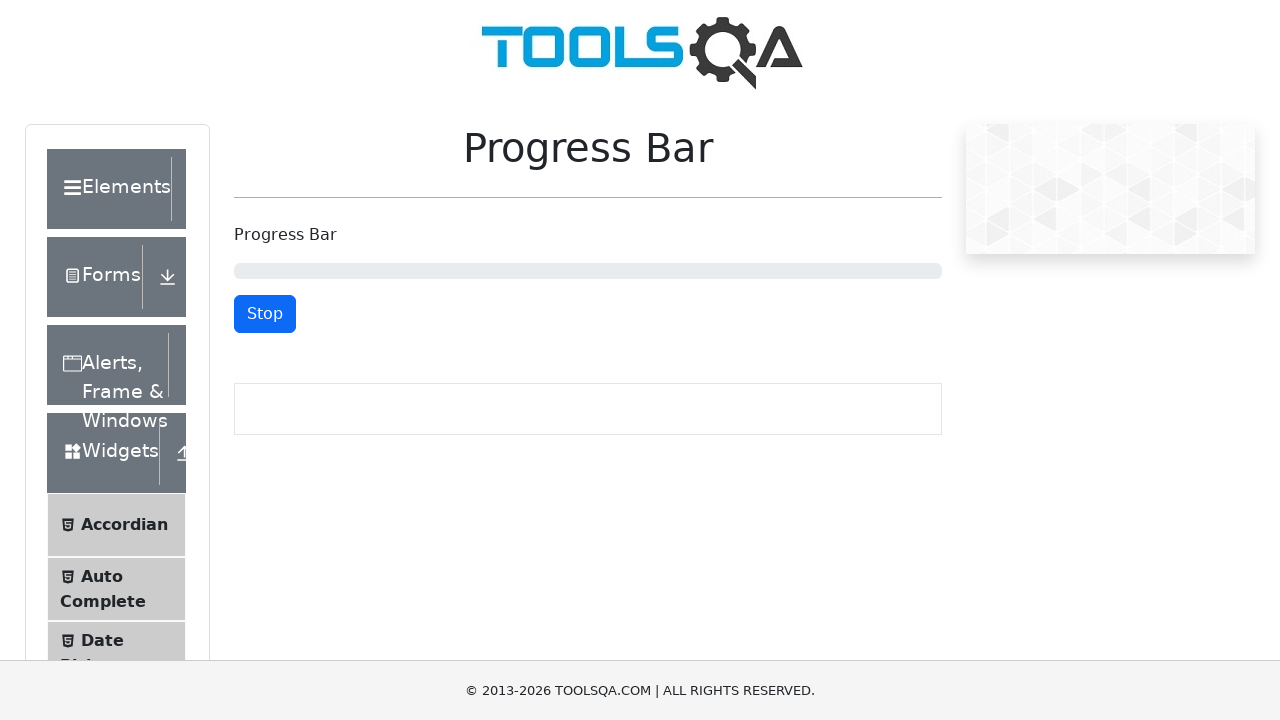

Progress bar current value: 1%
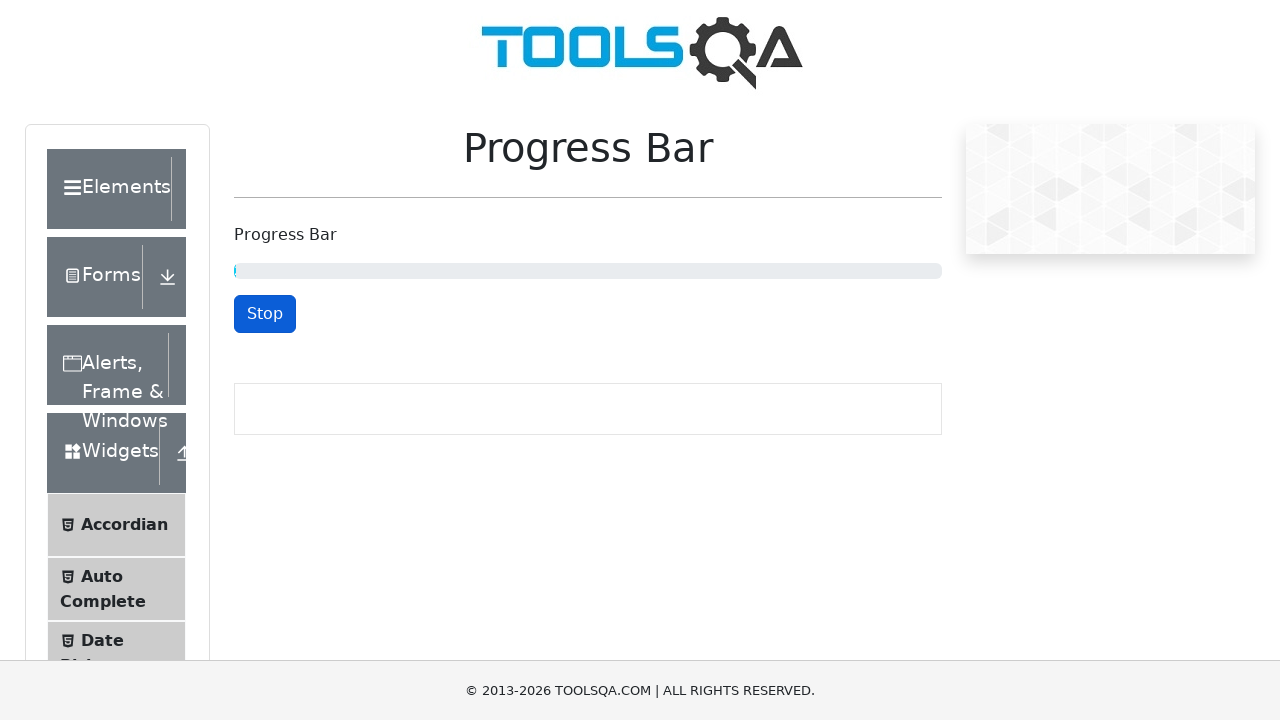

Progress bar current value: 4%
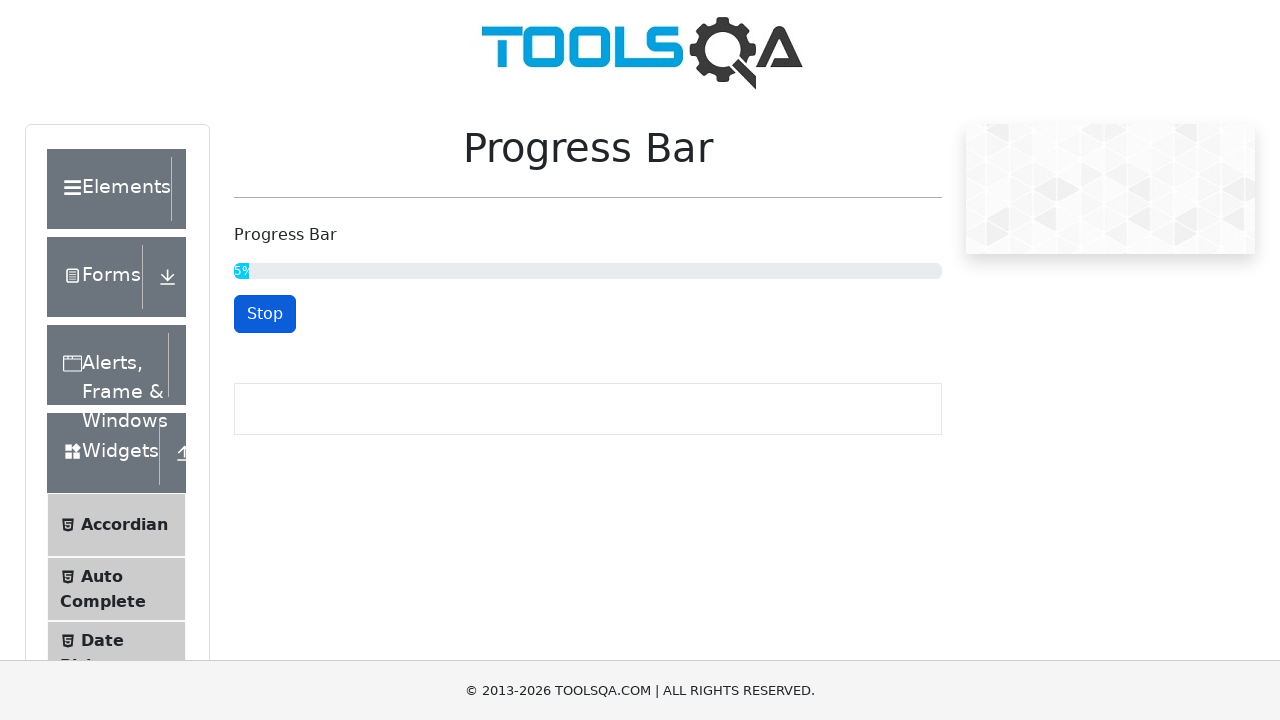

Progress bar current value: 8%
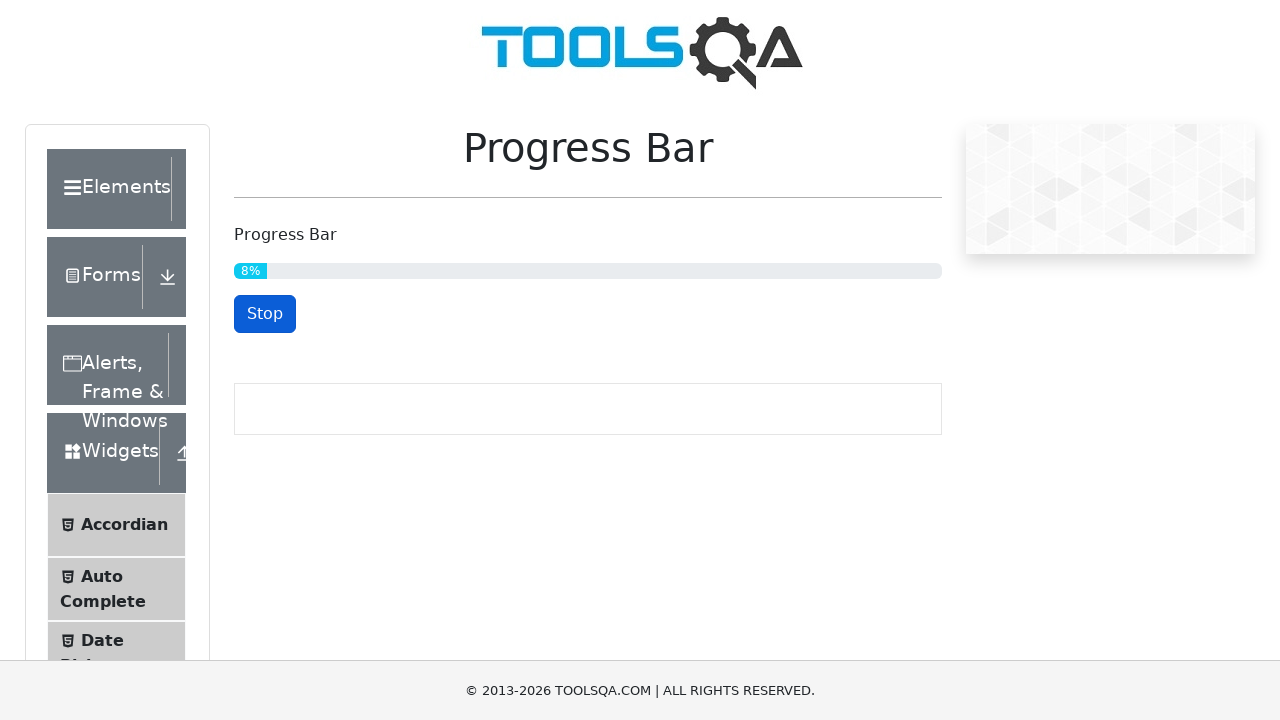

Progress bar current value: 11%
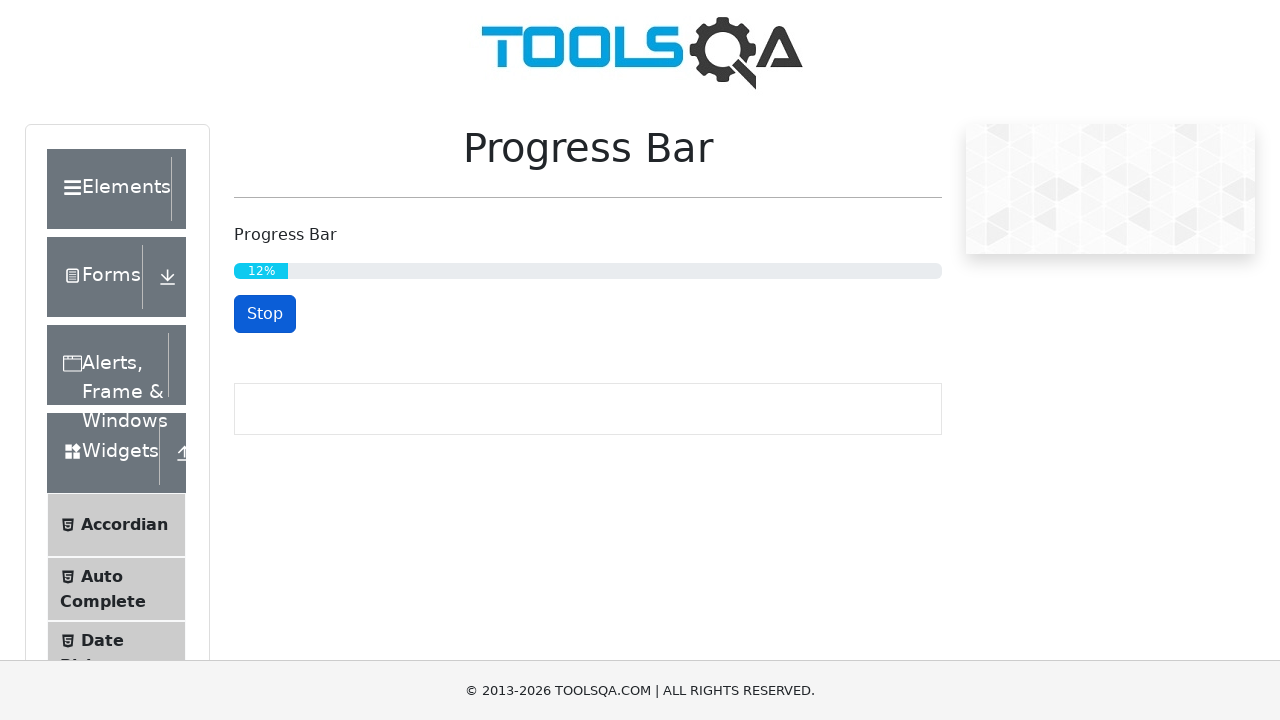

Progress bar current value: 14%
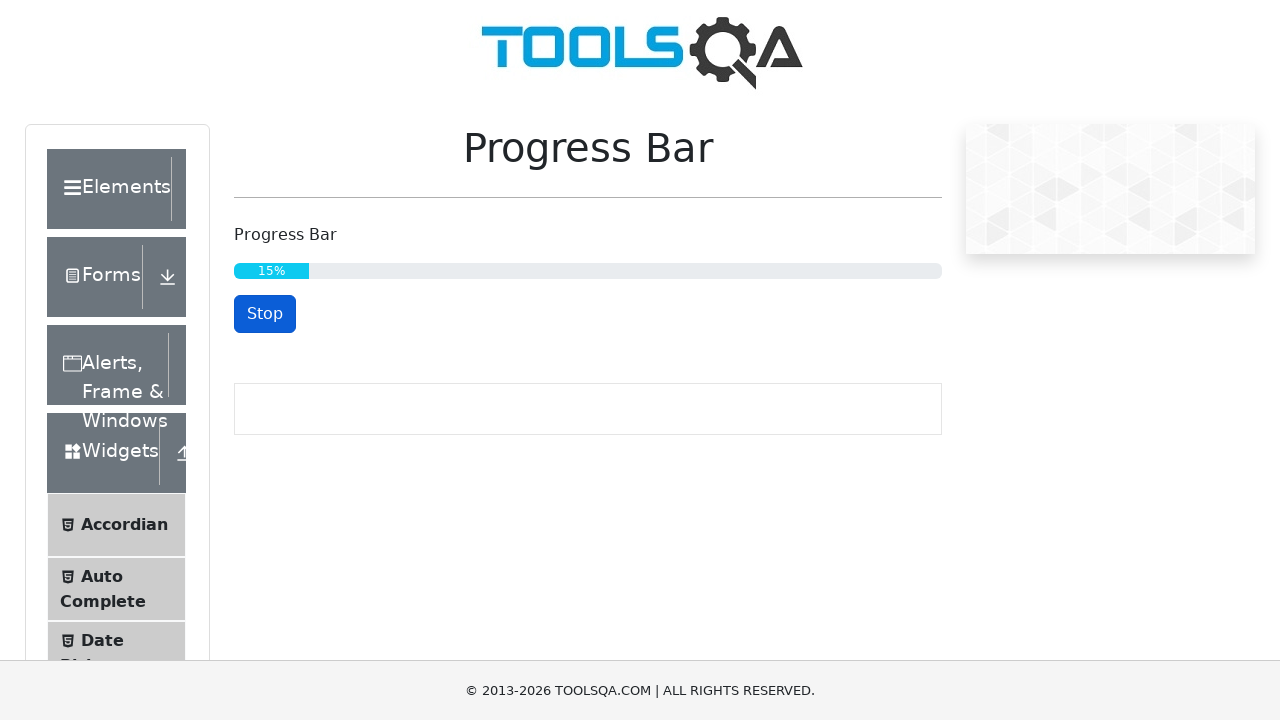

Progress bar current value: 17%
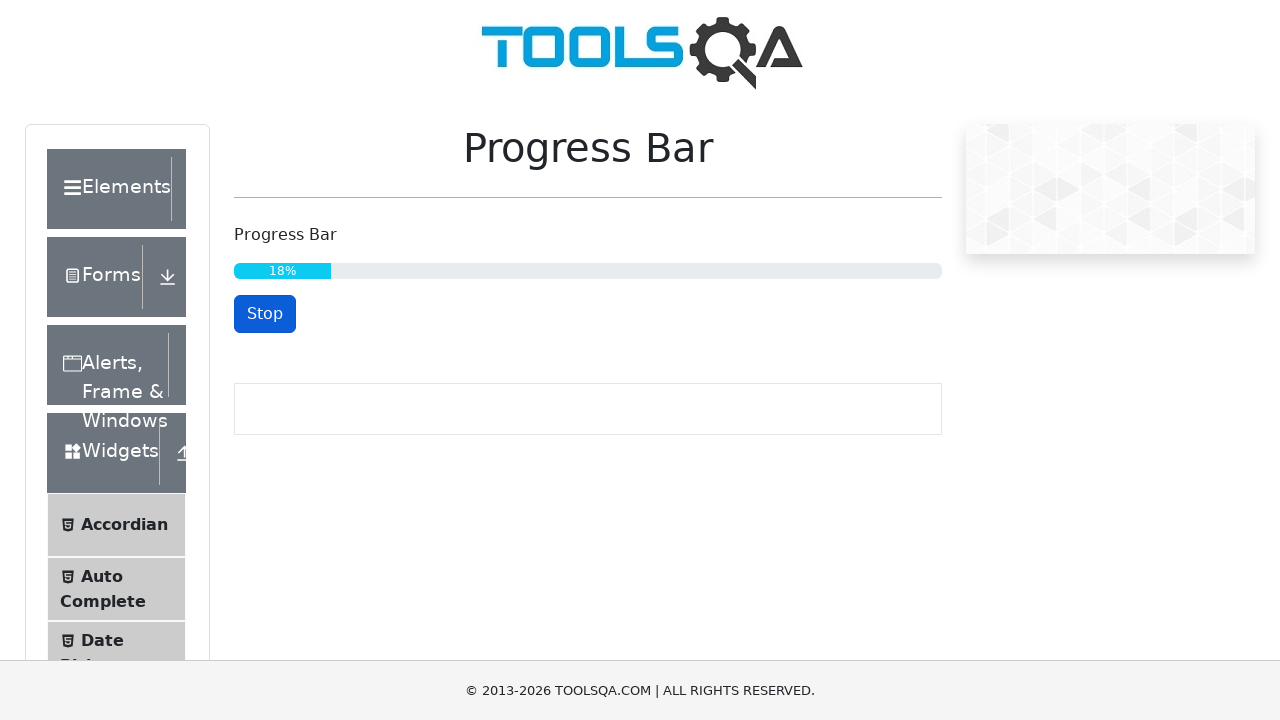

Progress bar current value: 20%
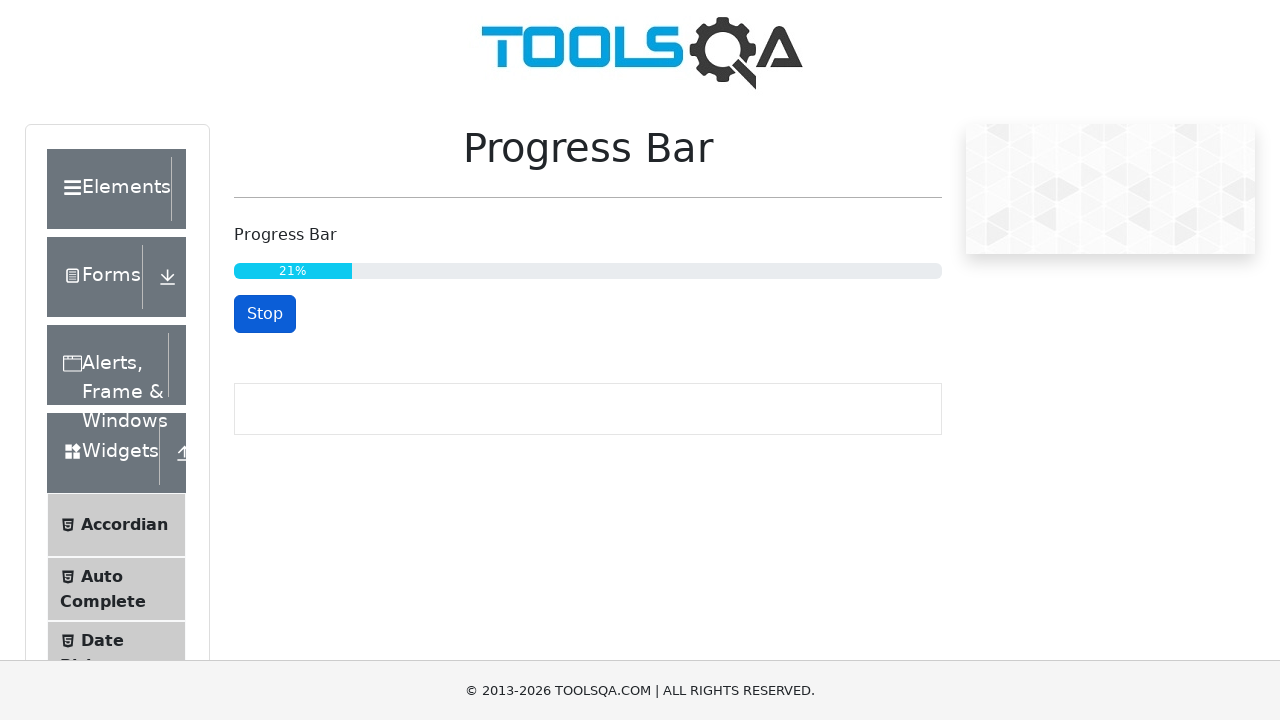

Progress bar current value: 23%
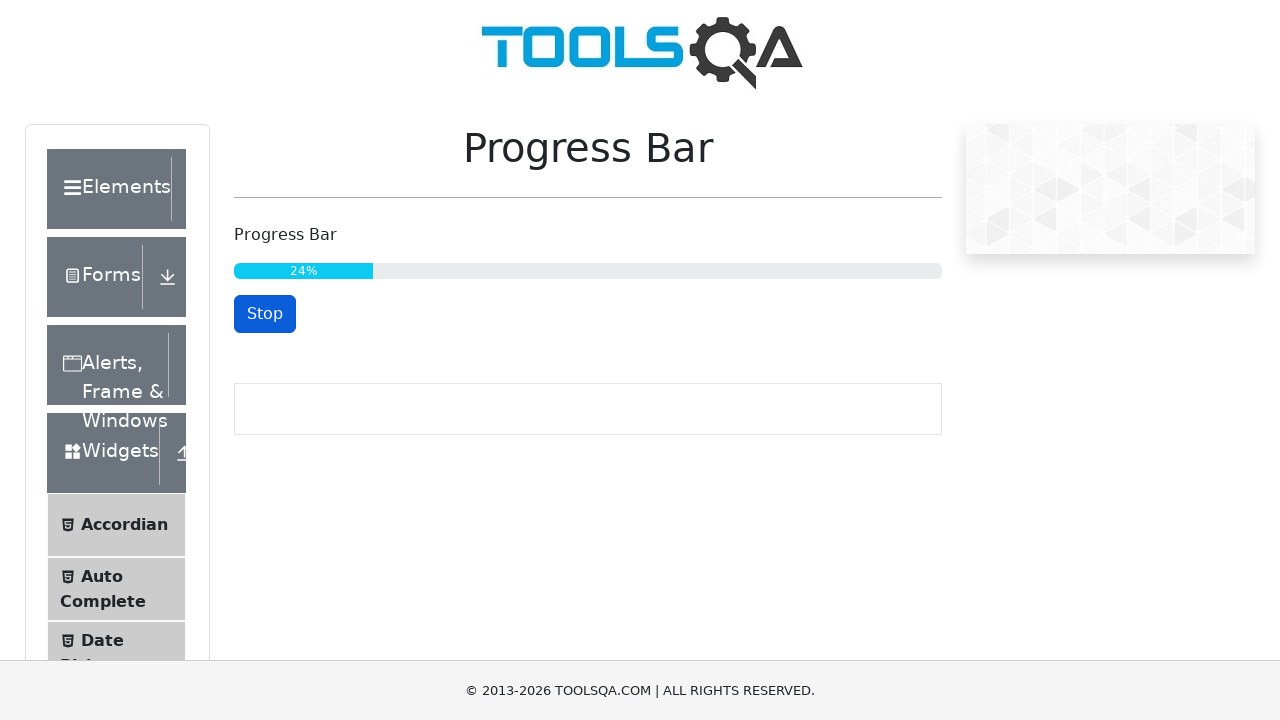

Progress bar current value: 27%
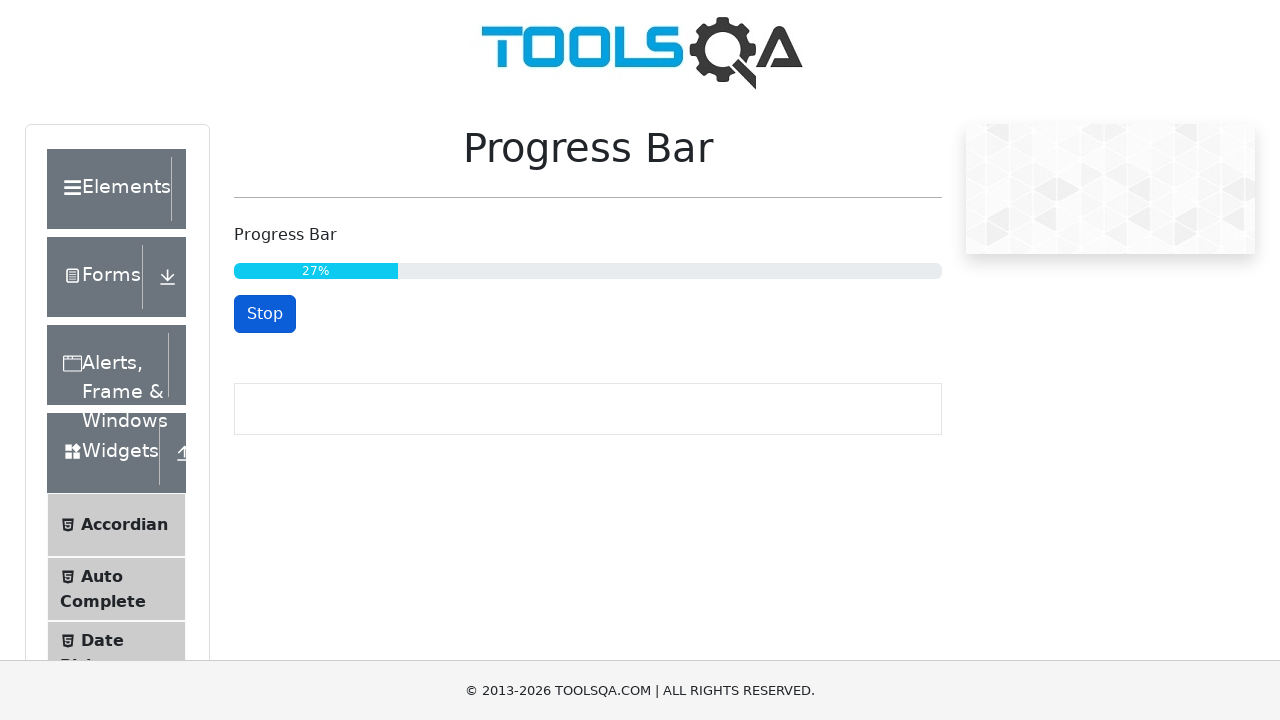

Progress bar current value: 30%
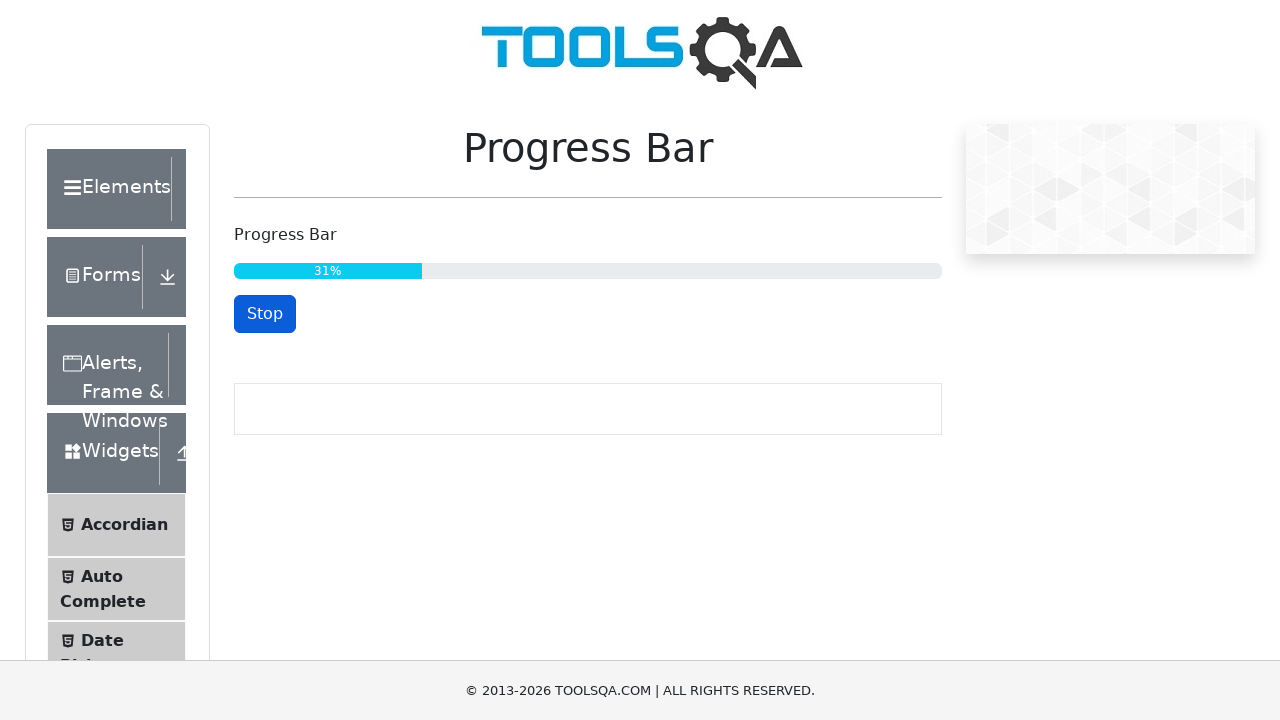

Progress bar current value: 33%
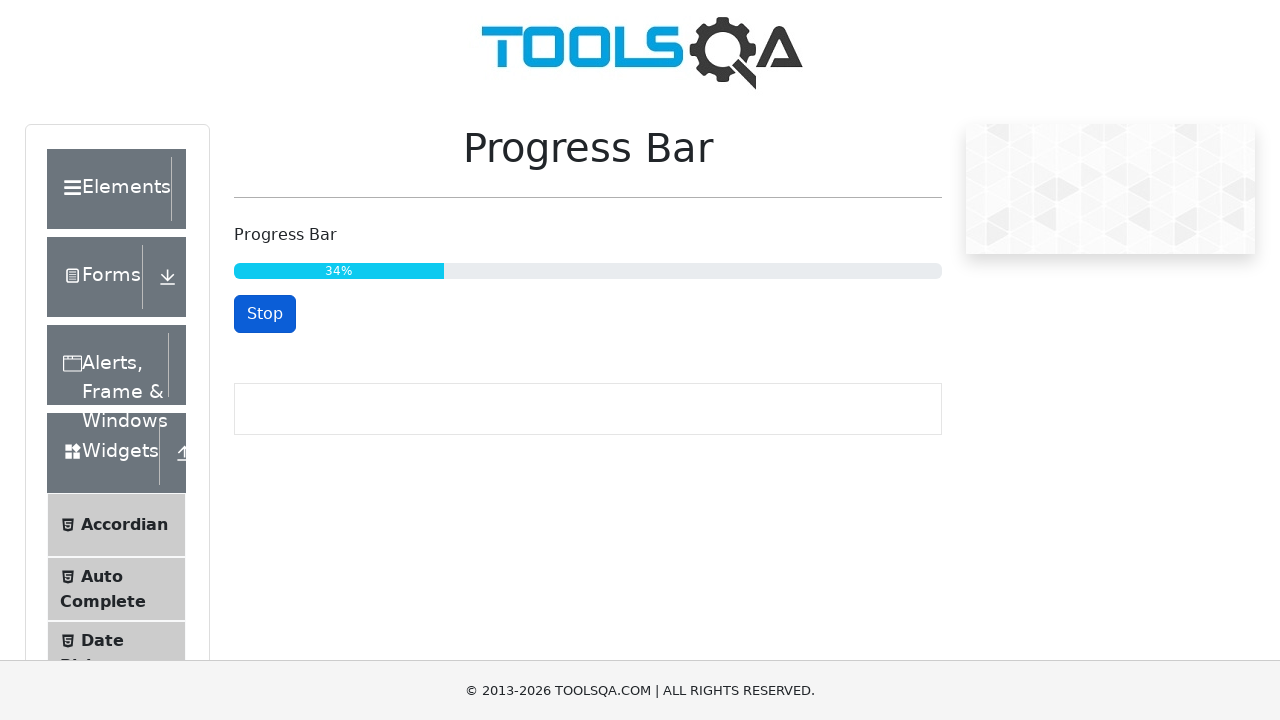

Progress bar current value: 37%
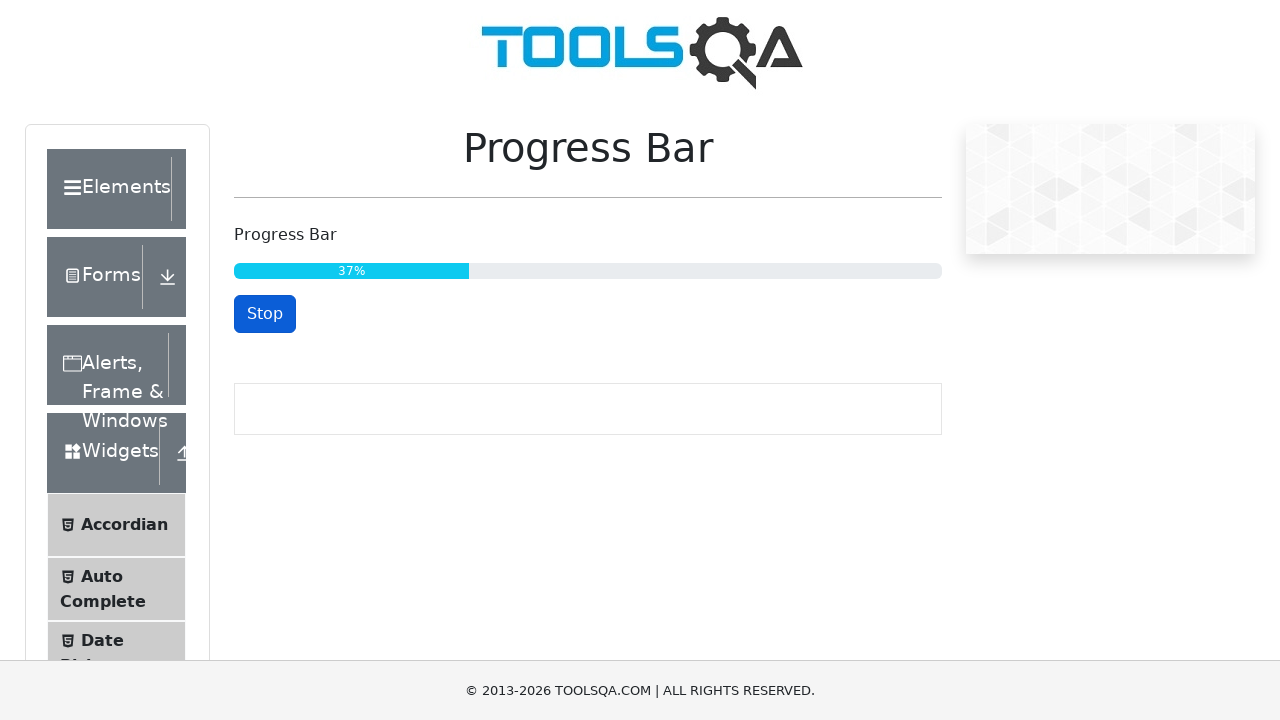

Progress bar current value: 40%
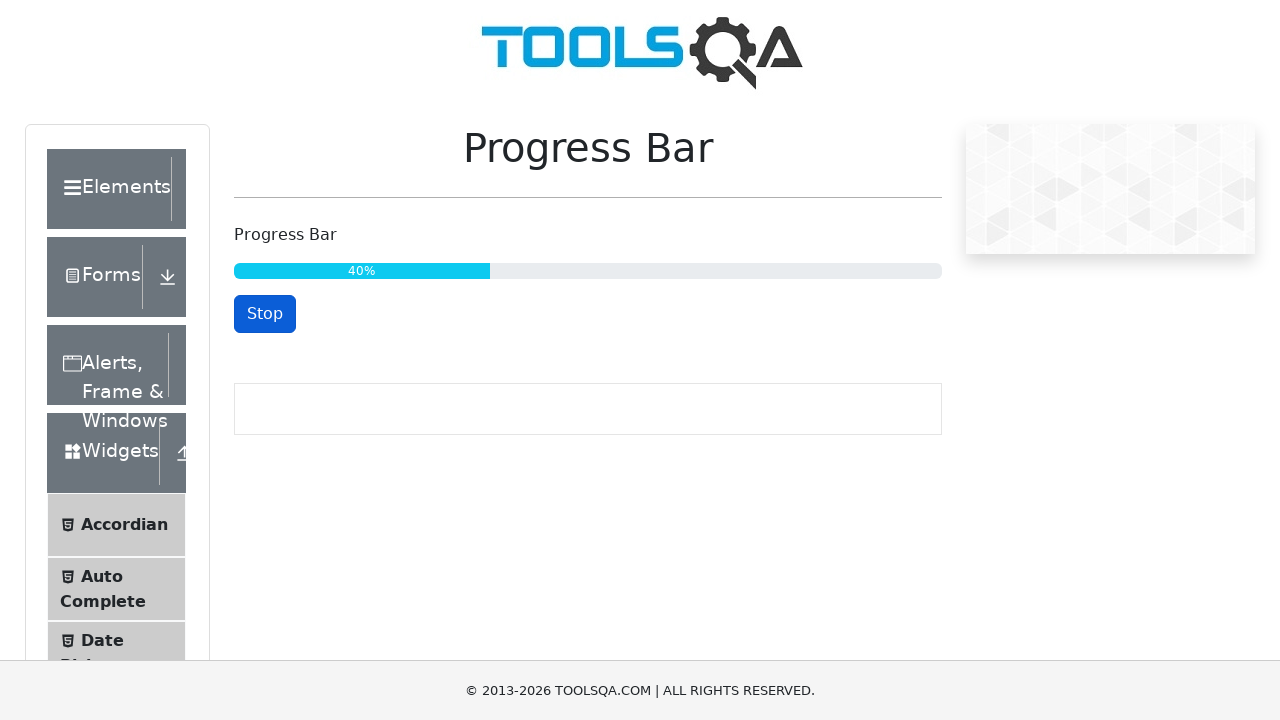

Progress bar current value: 43%
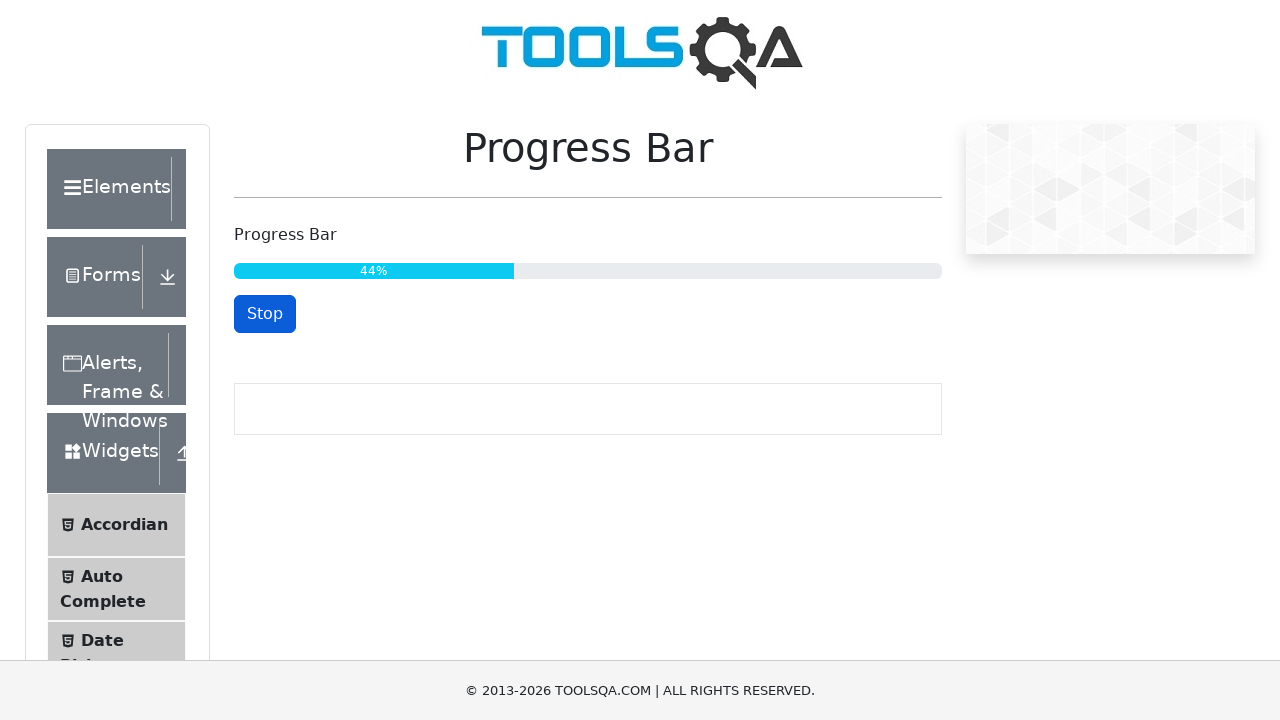

Progress bar current value: 46%
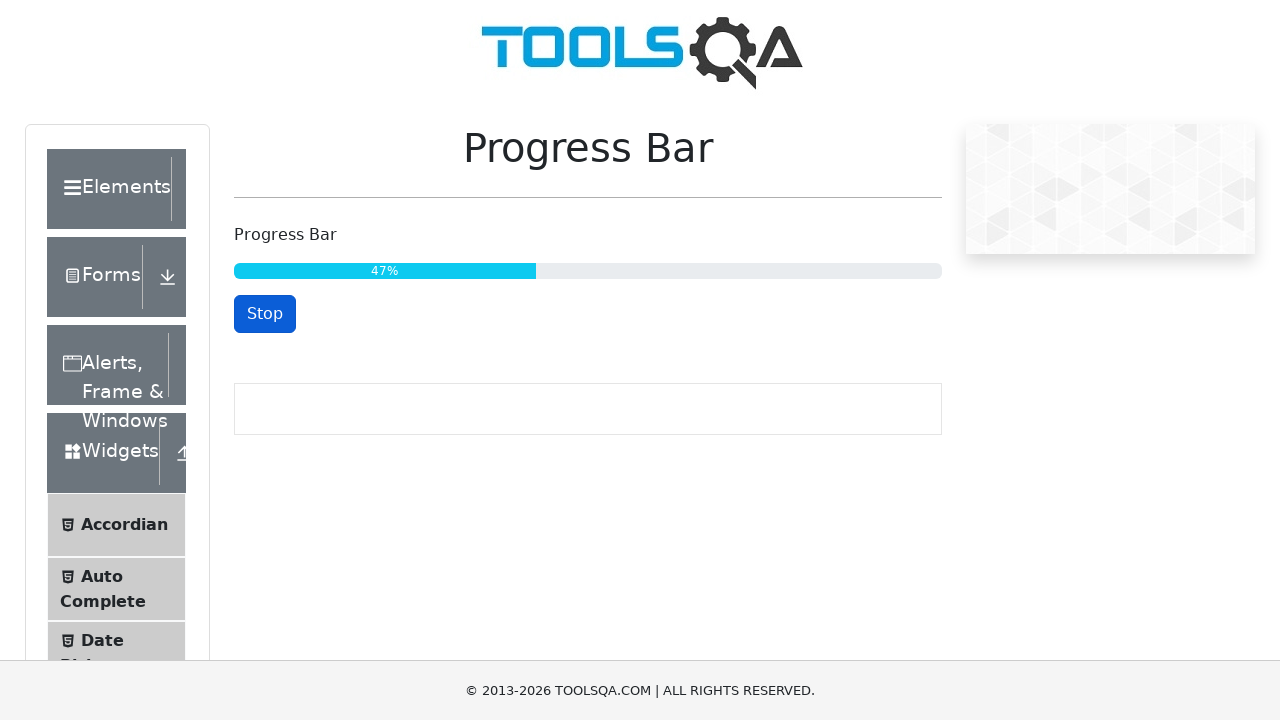

Progress bar current value: 50%
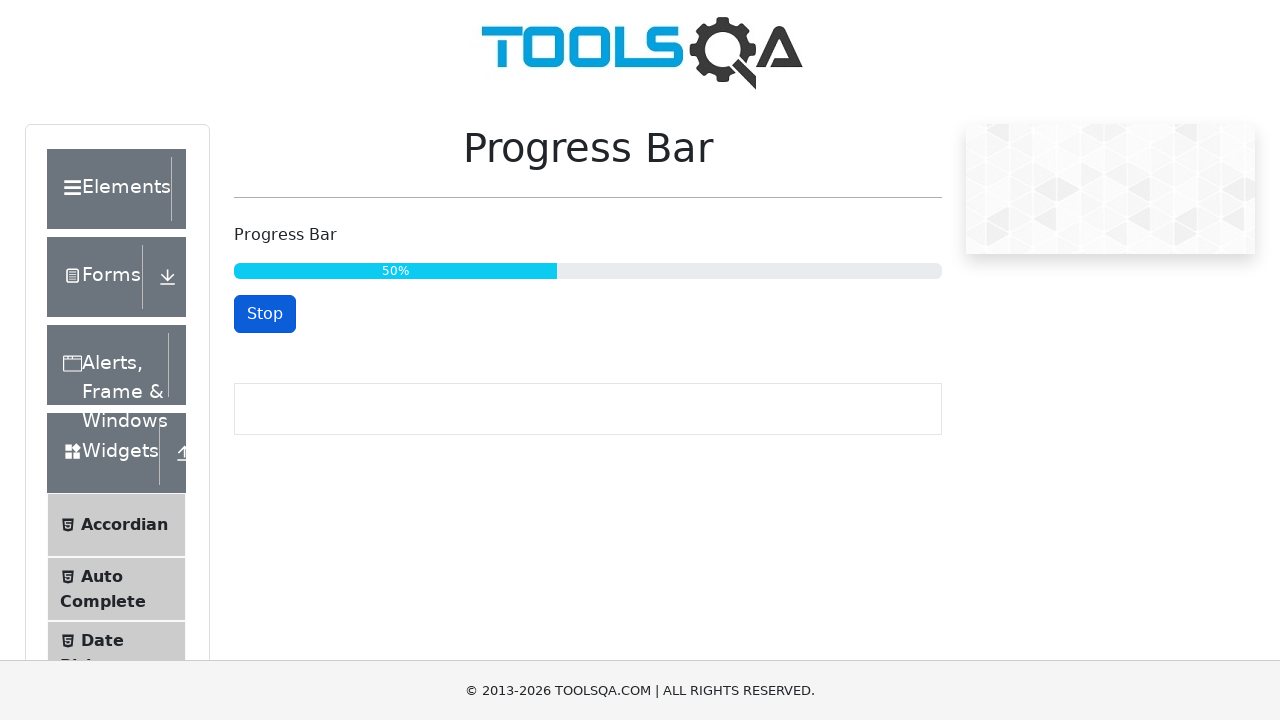

Paused progress bar at 50% at (265, 314) on #startStopButton
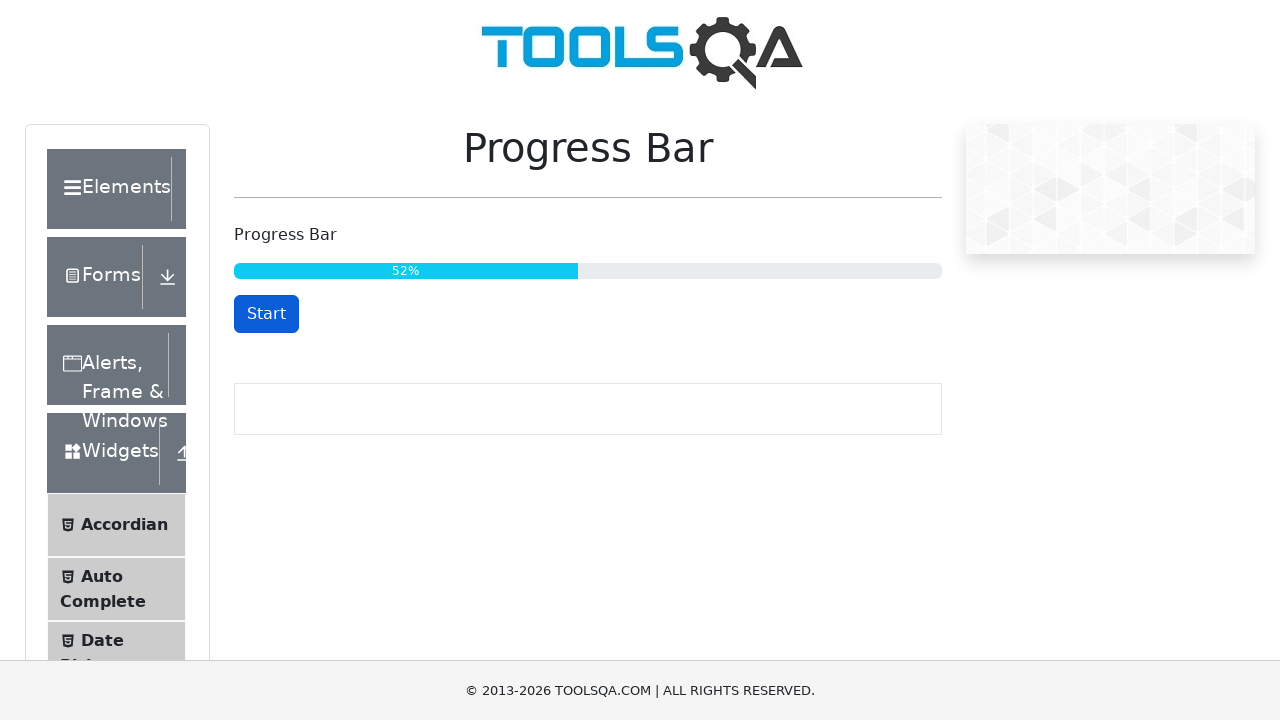

Waited 1 second with progress bar paused at 50%
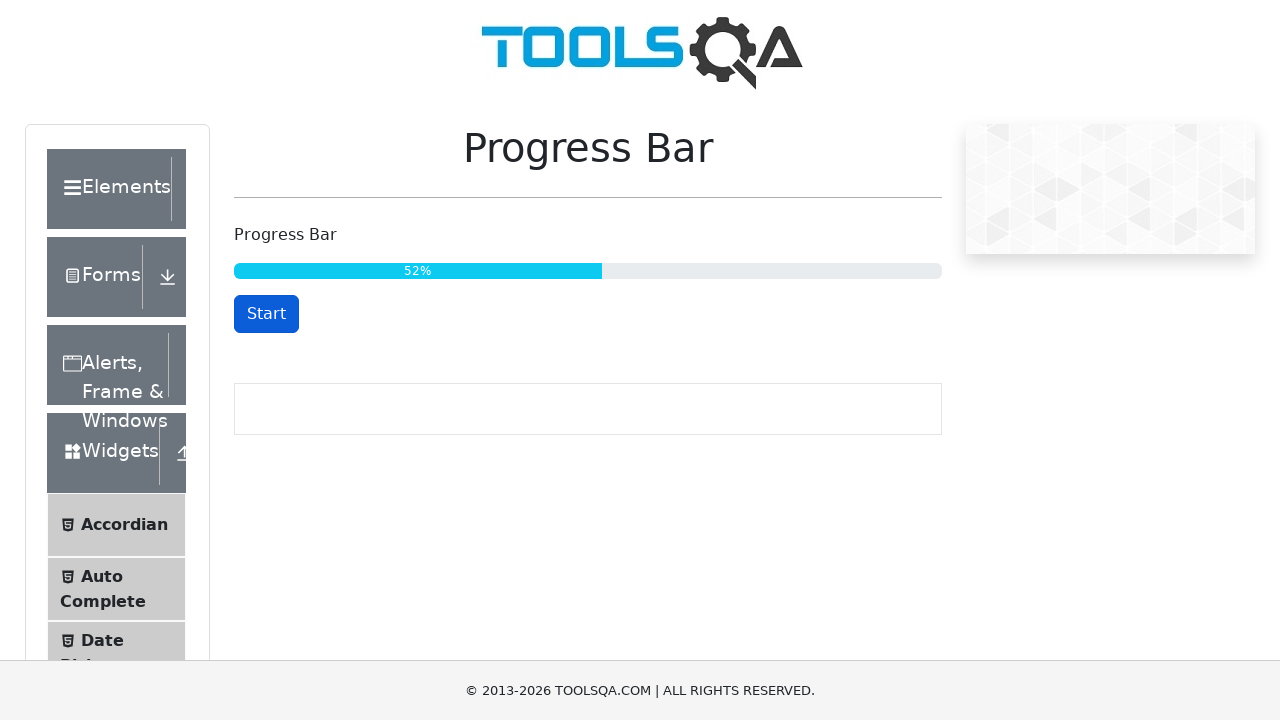

Resumed progress bar from 50% at (266, 314) on #startStopButton
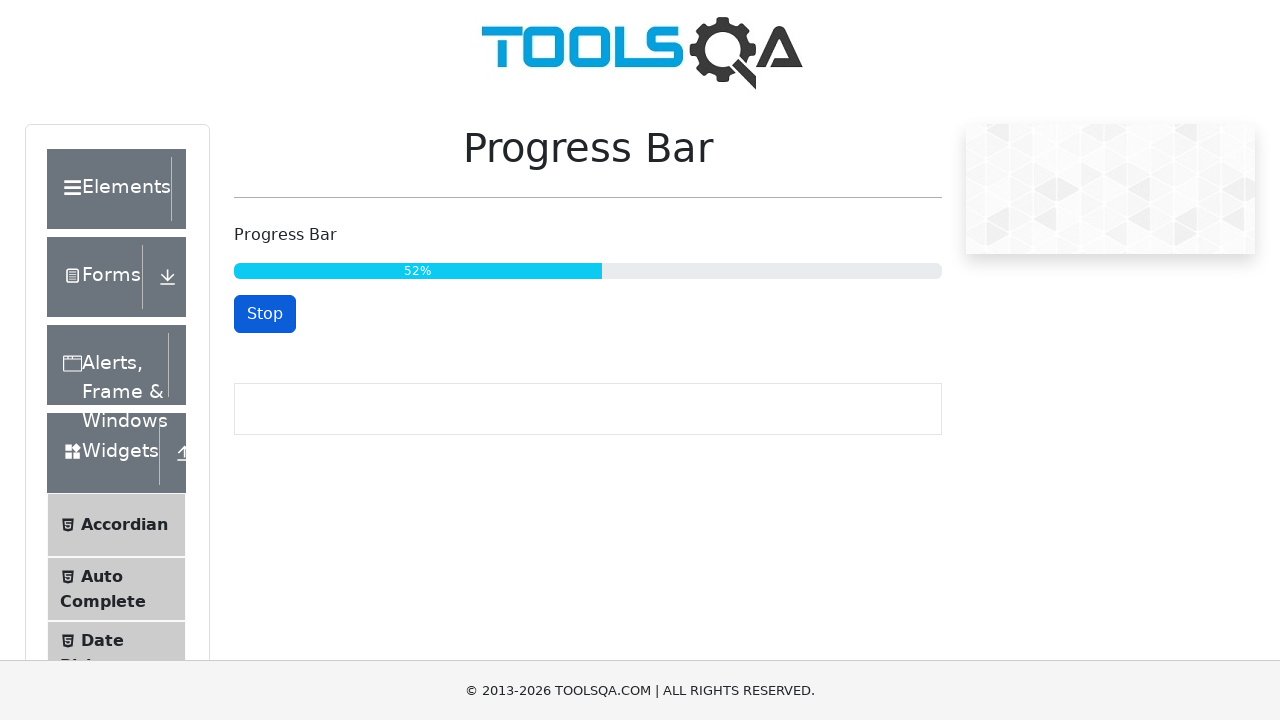

Waited 1 second after resuming progress bar
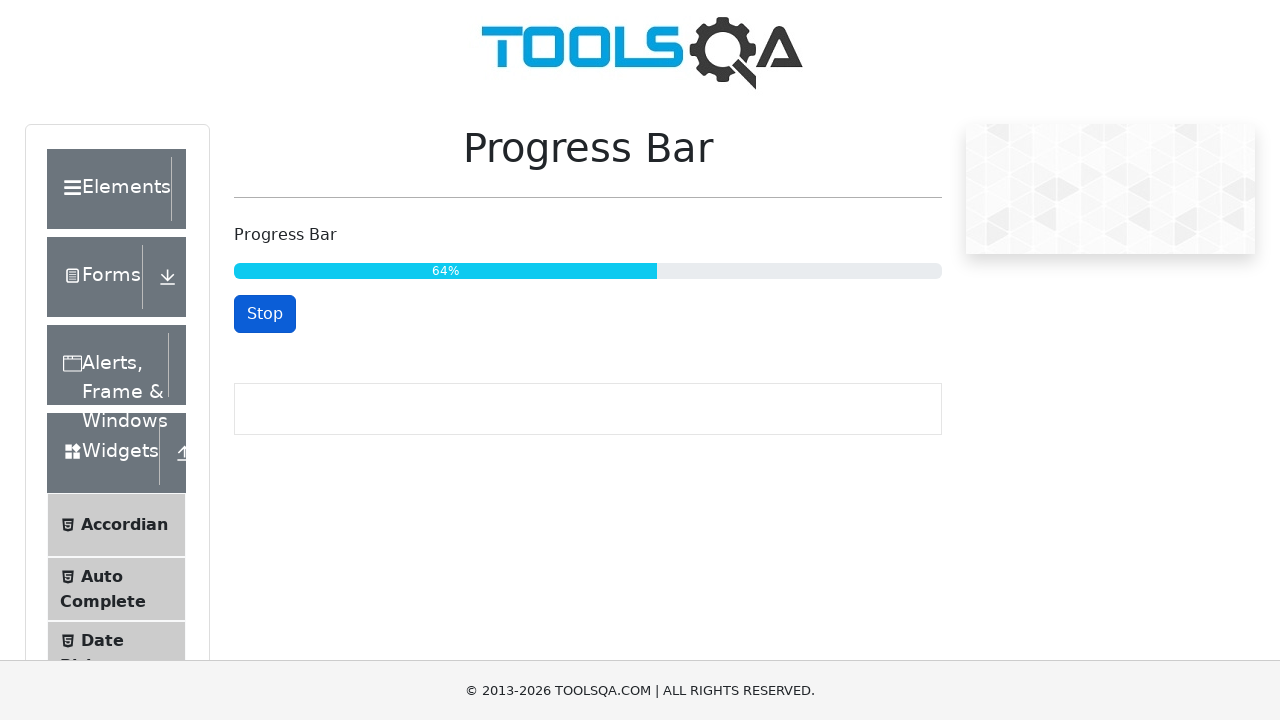

Progress bar current value: 66%
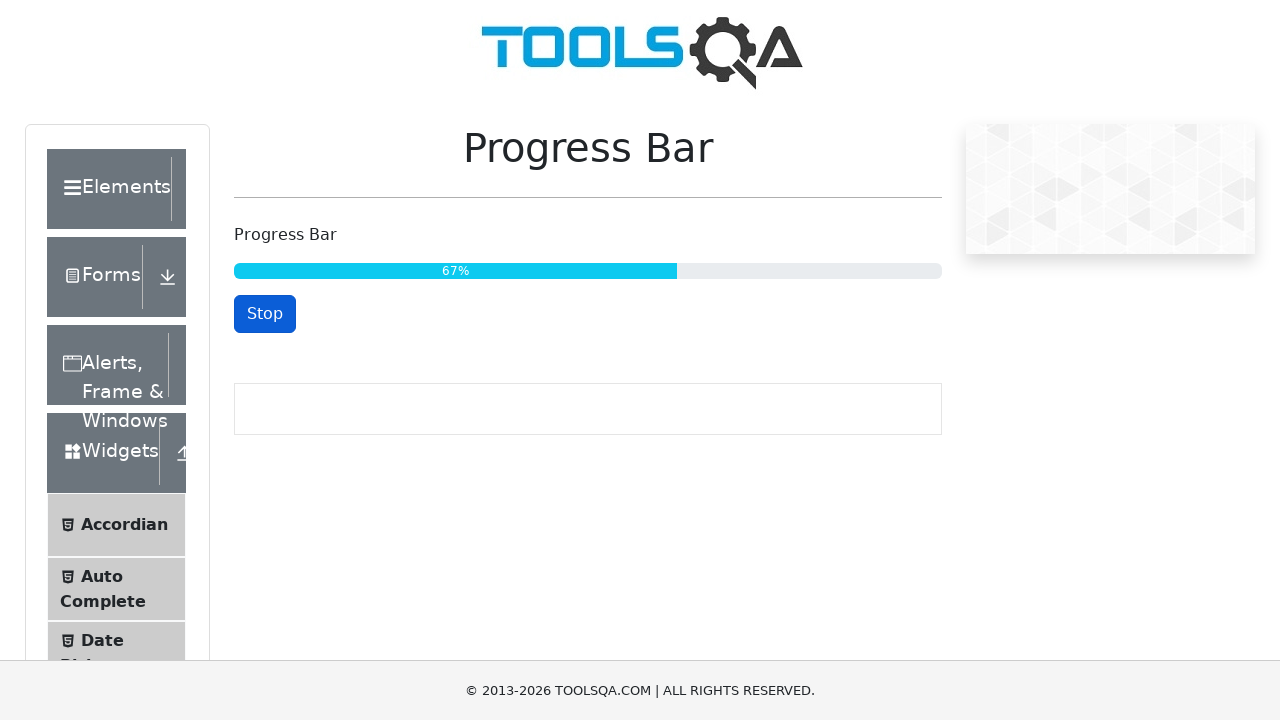

Progress bar current value: 69%
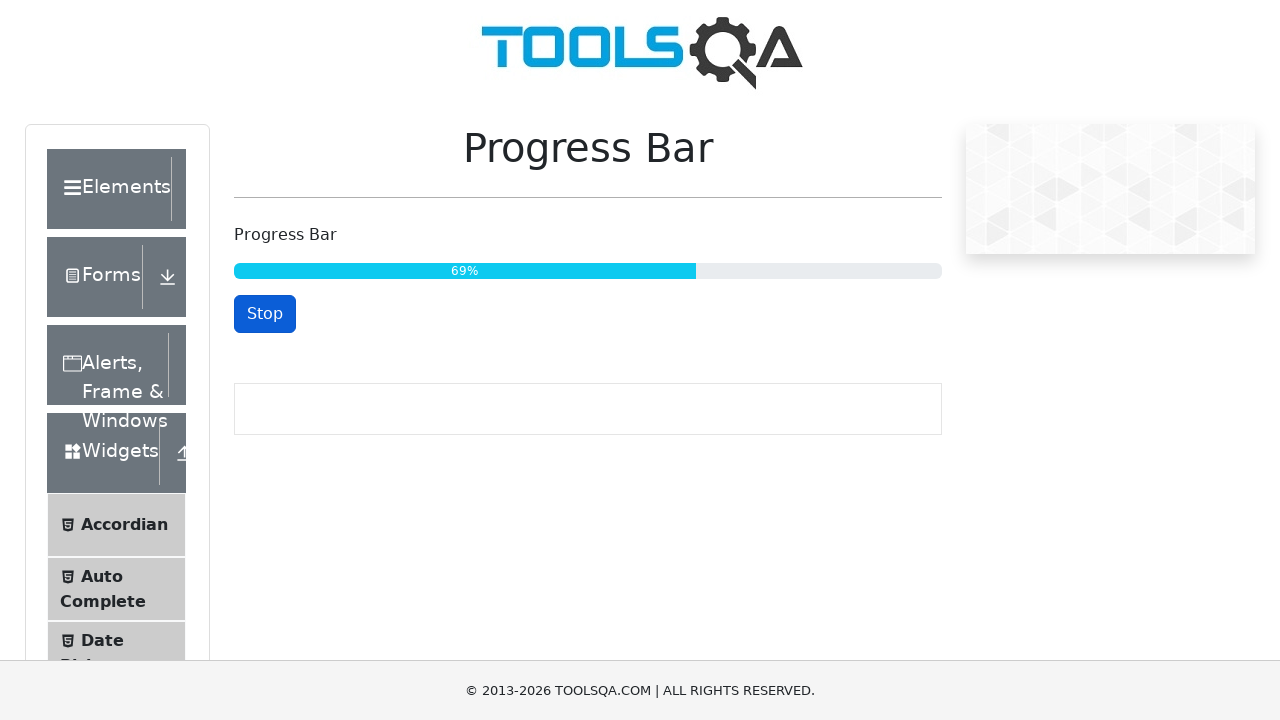

Progress bar current value: 72%
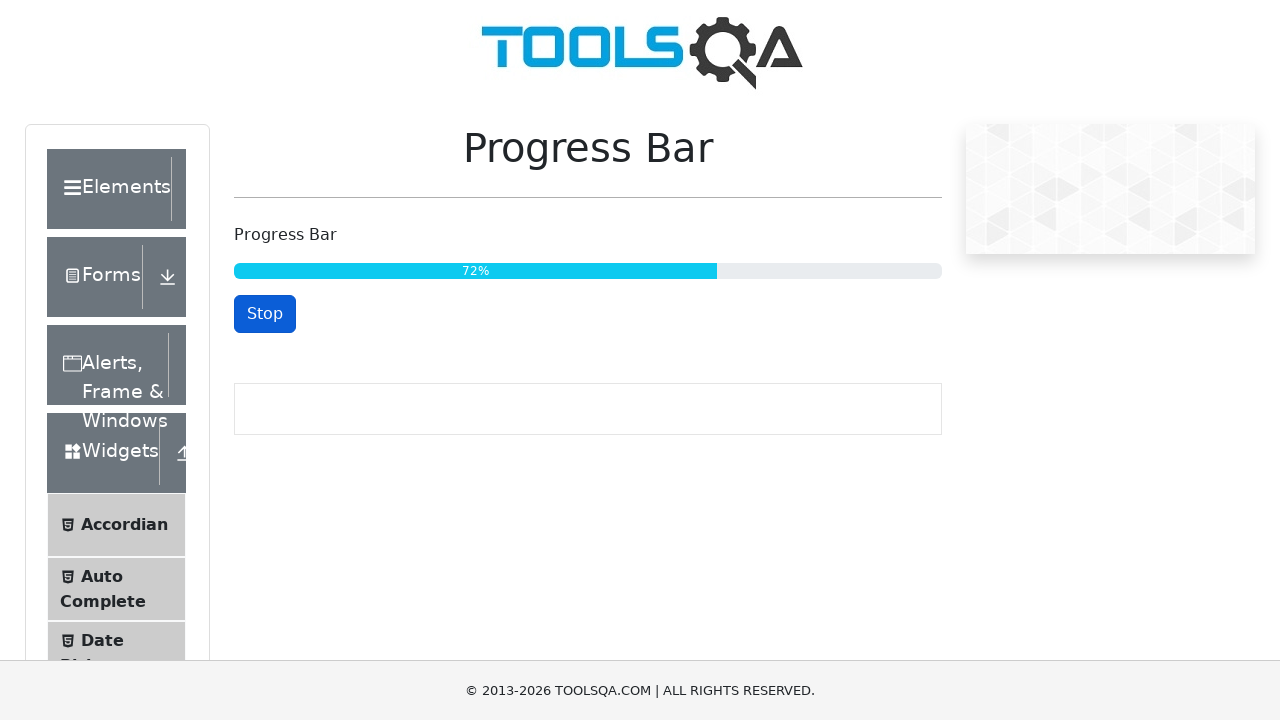

Progress bar current value: 75%
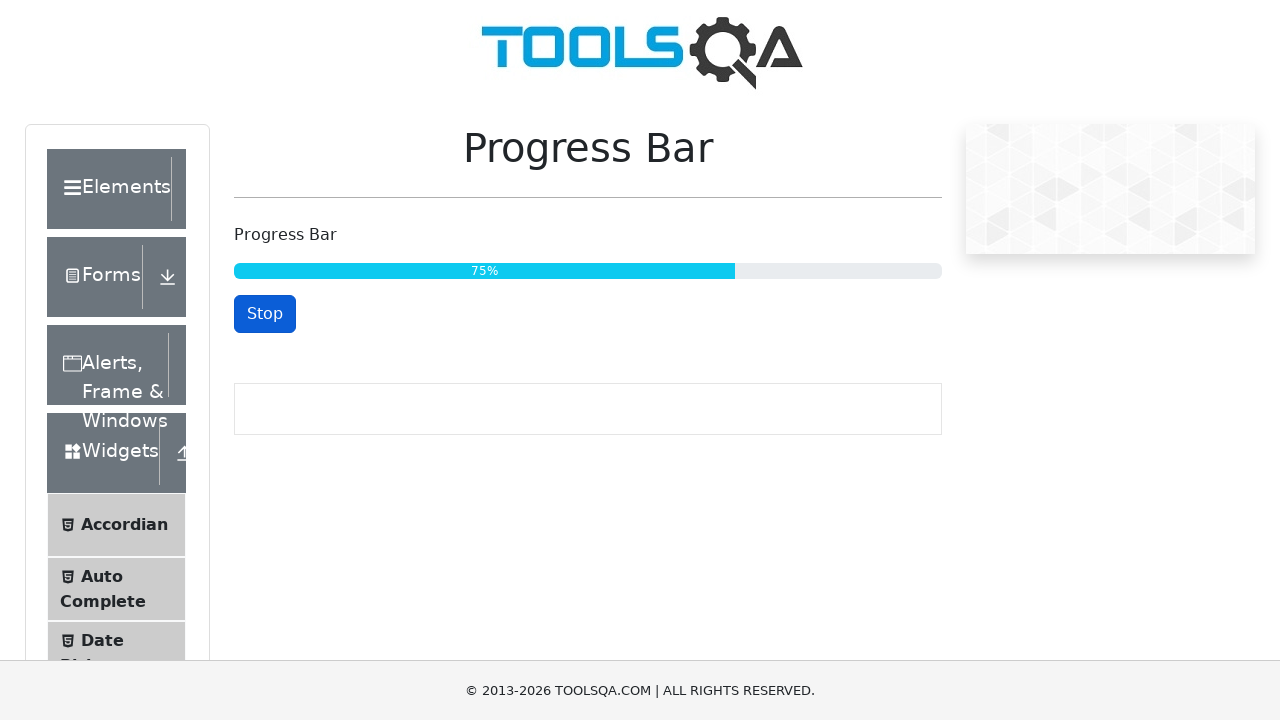

Paused progress bar at 75% at (265, 314) on #startStopButton
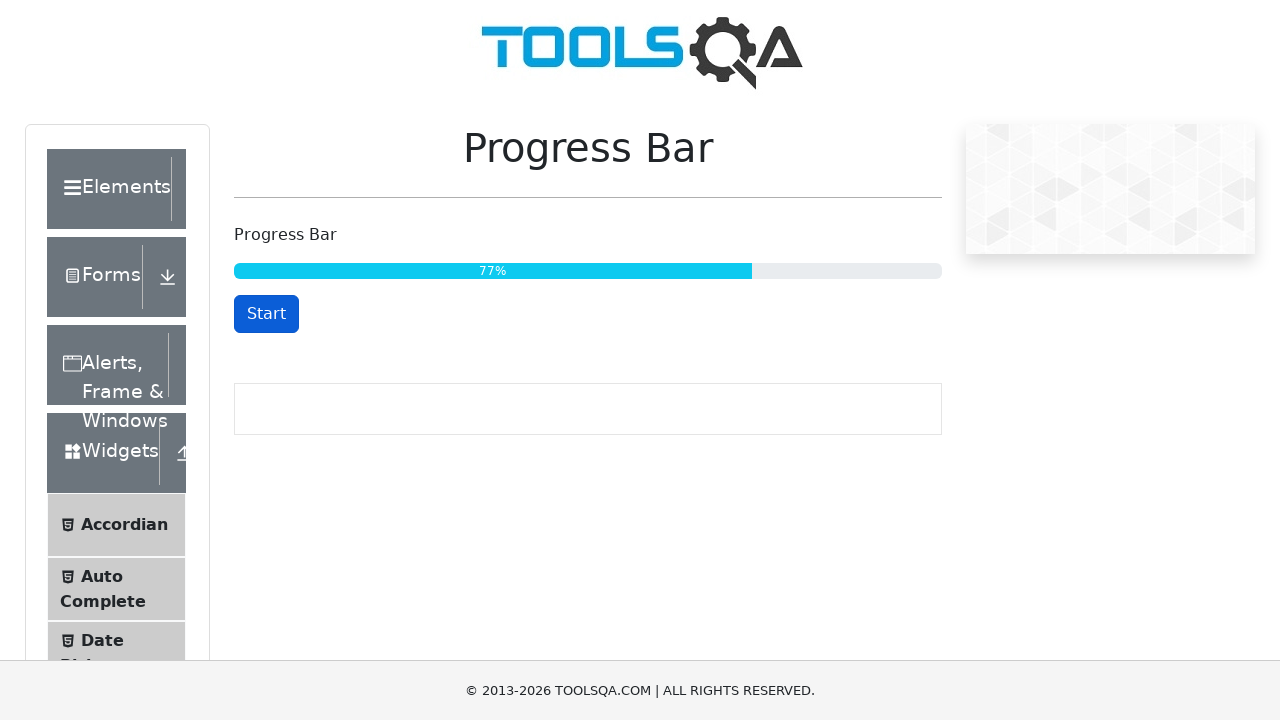

Waited 1 second with progress bar paused at 75%
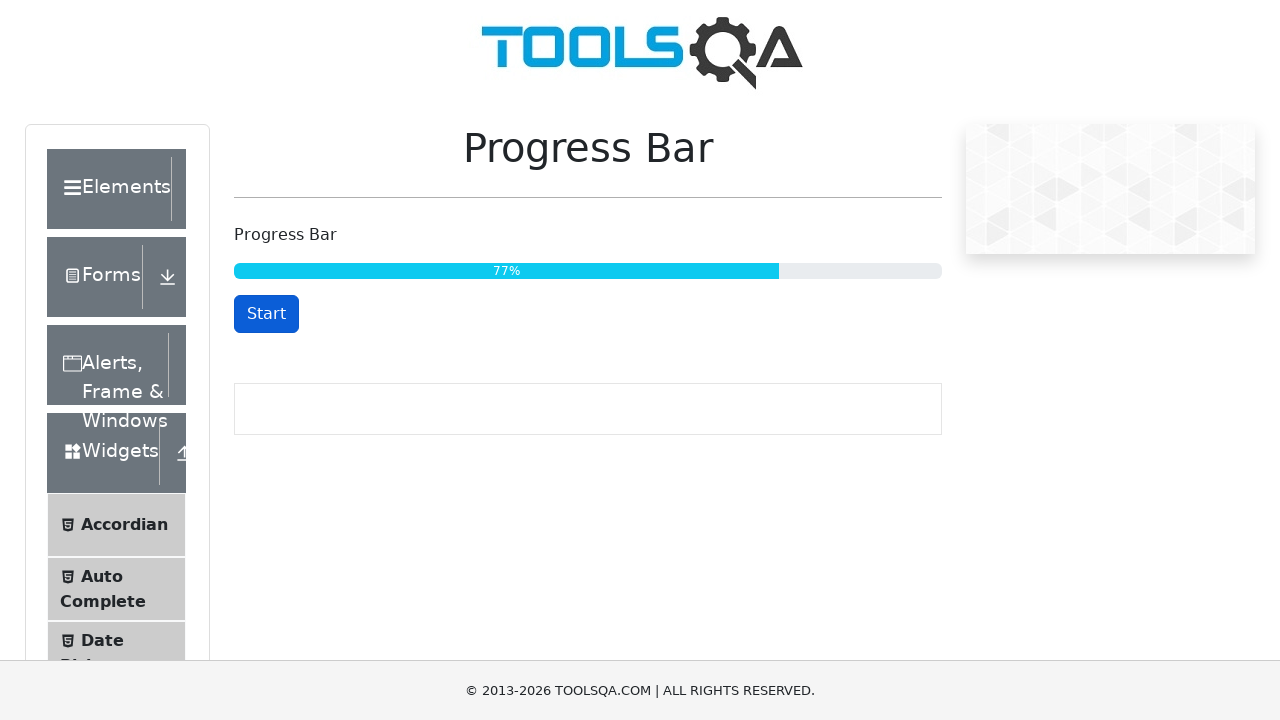

Resumed progress bar from 75% at (266, 314) on #startStopButton
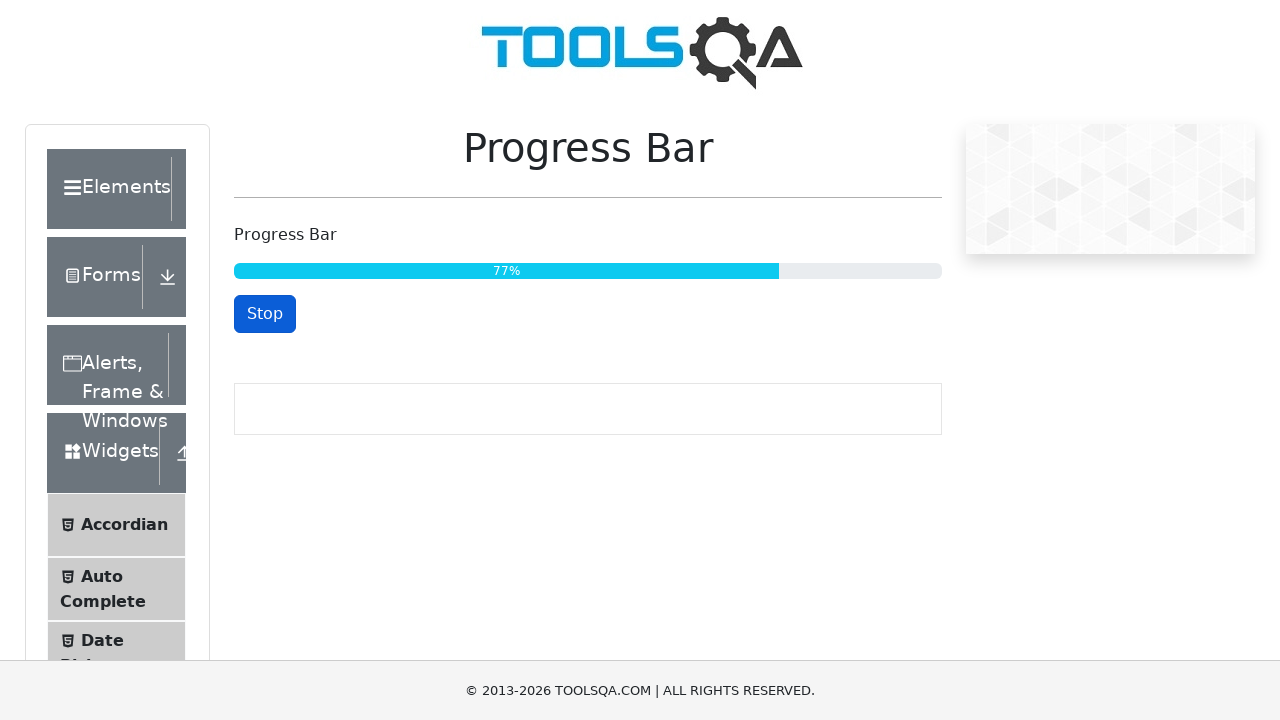

Waited 1 second after resuming progress bar
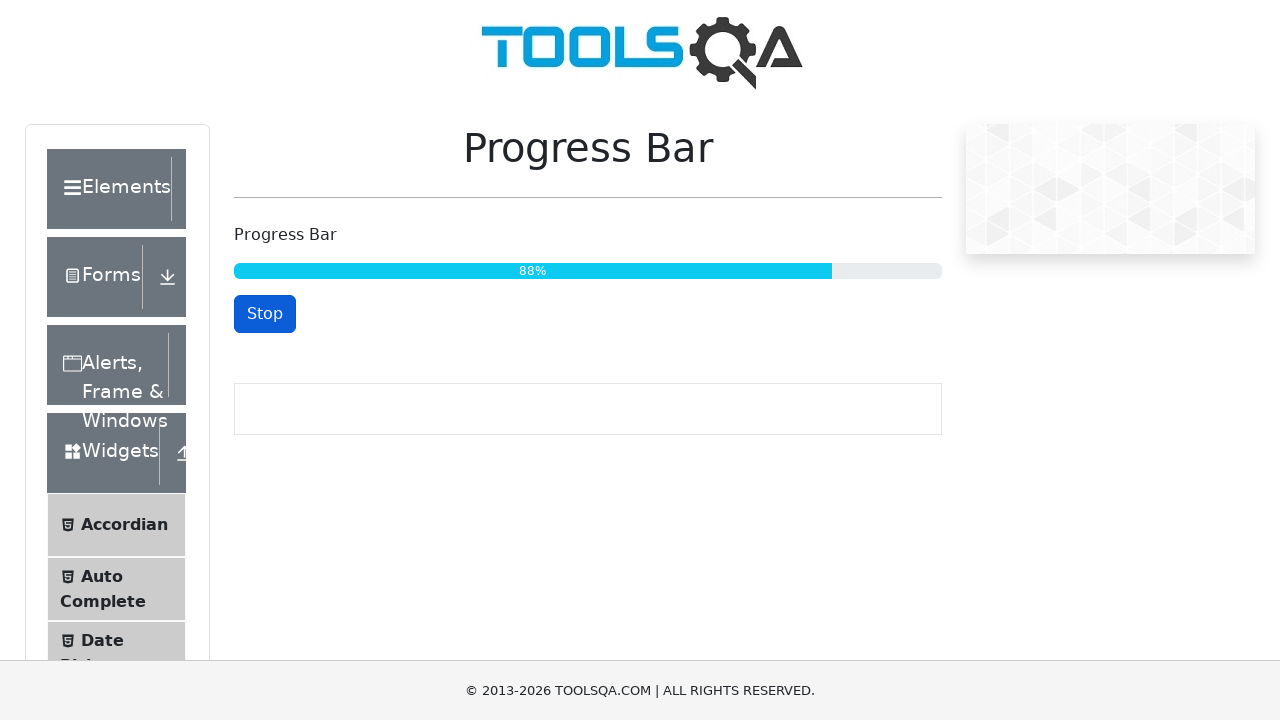

Progress bar current value: 91%
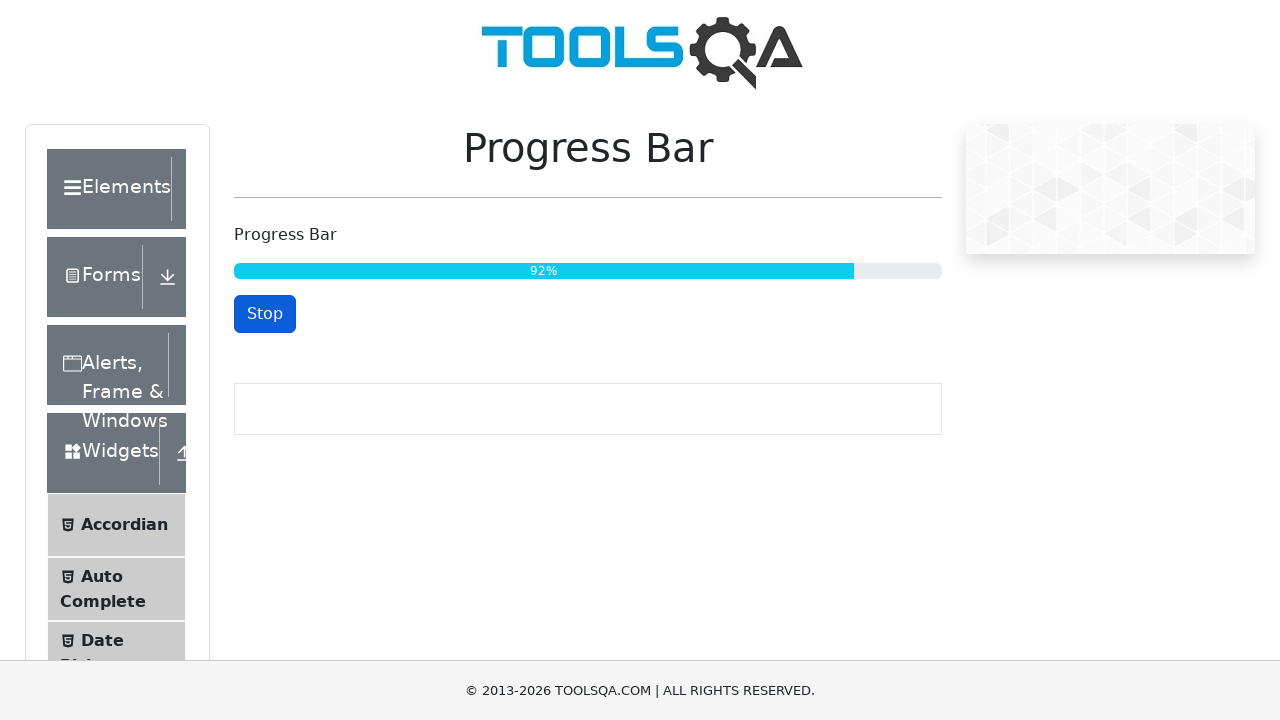

Progress bar current value: 94%
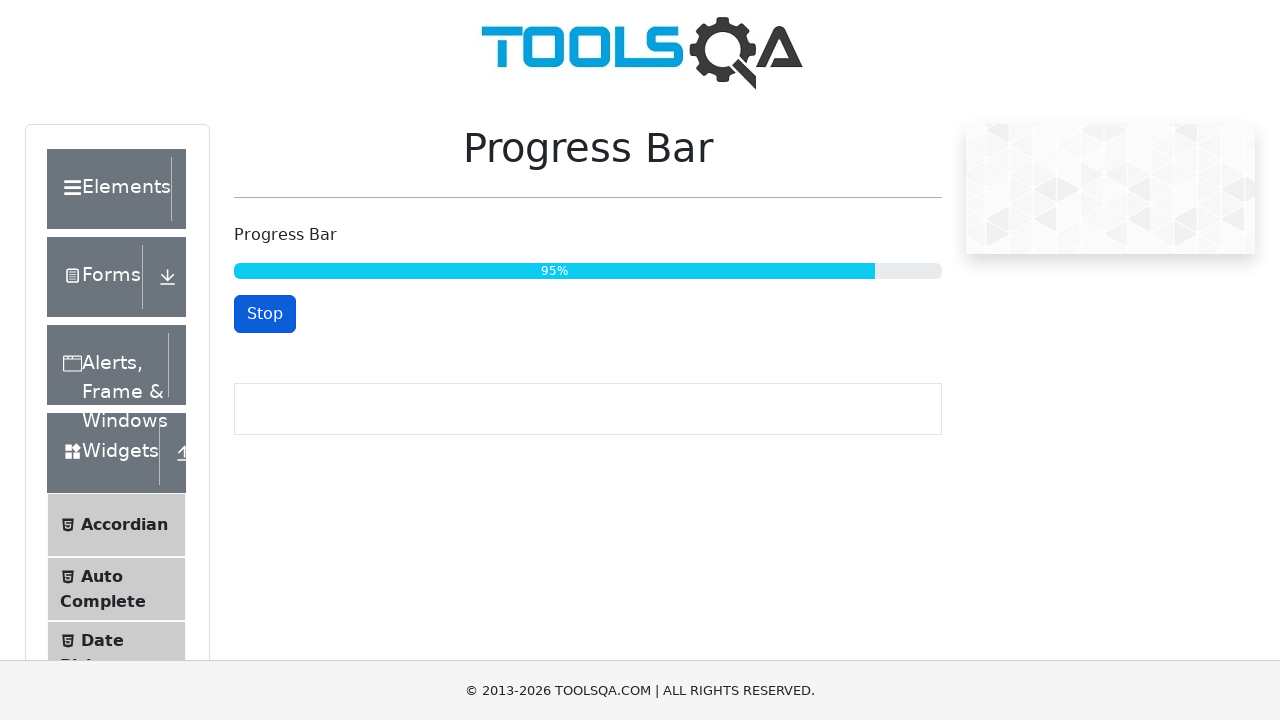

Progress bar current value: 97%
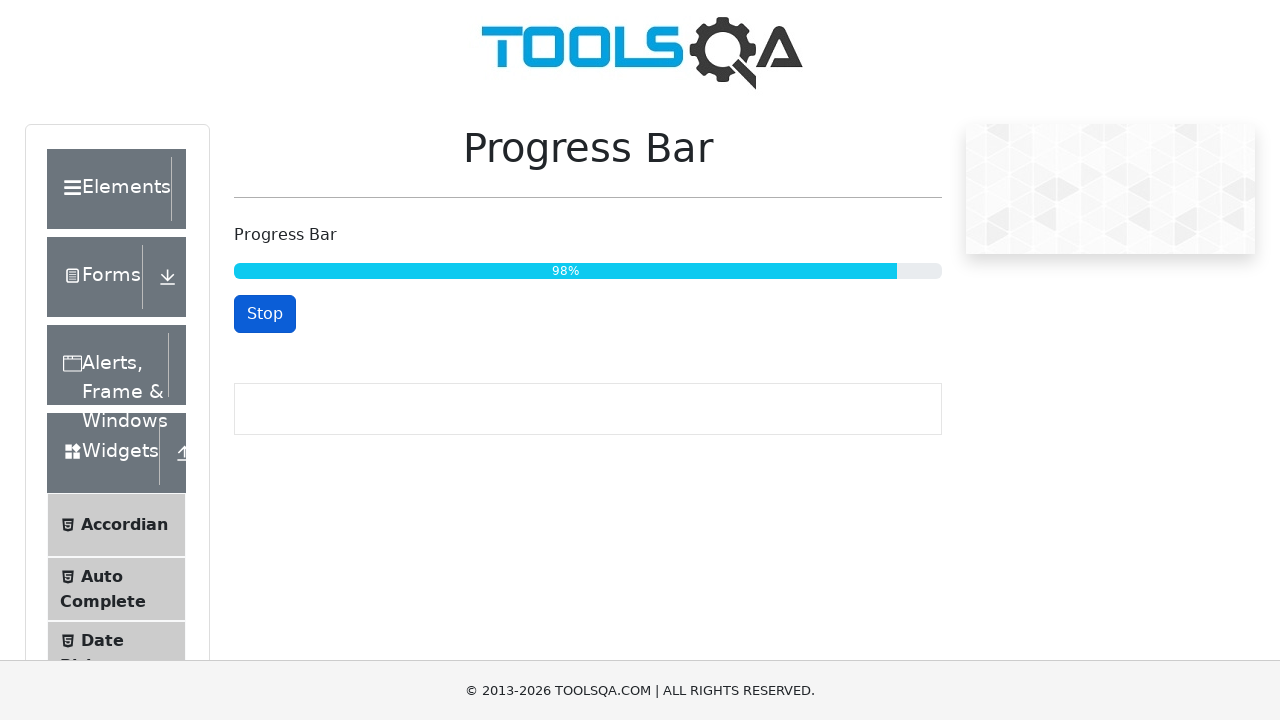

Progress bar current value: 100%
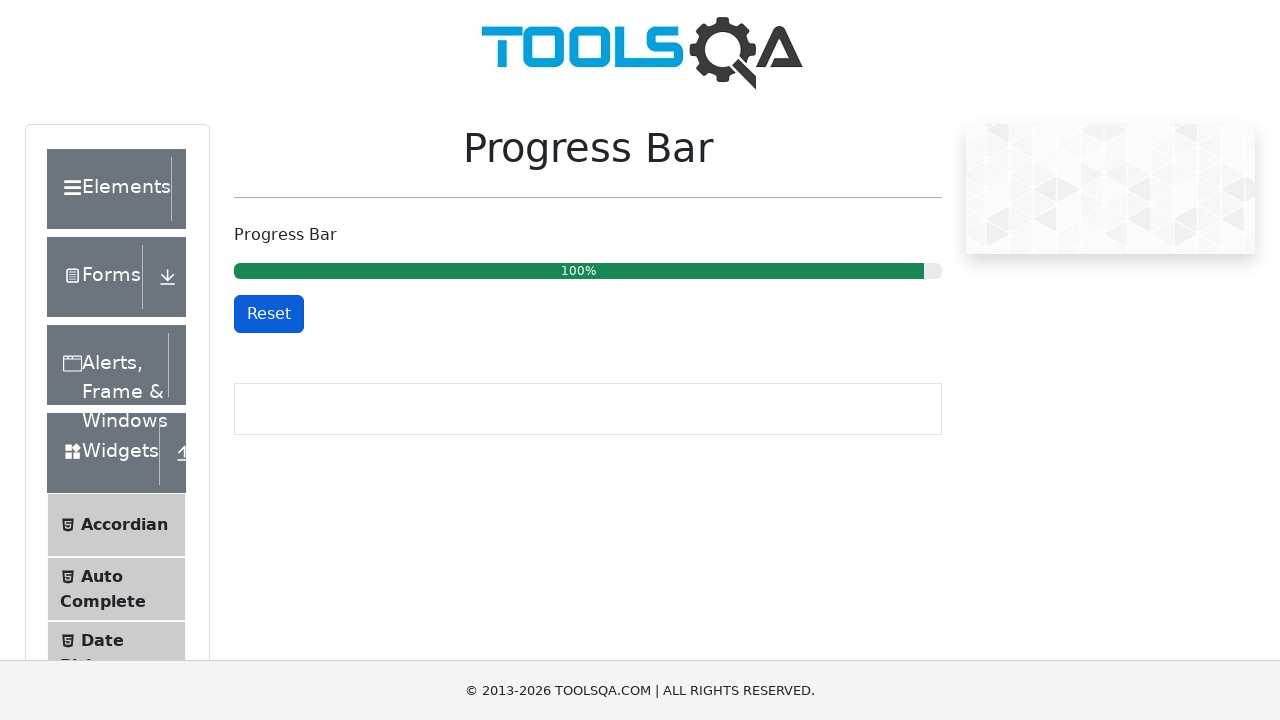

Progress bar reached 100%, waited for completion
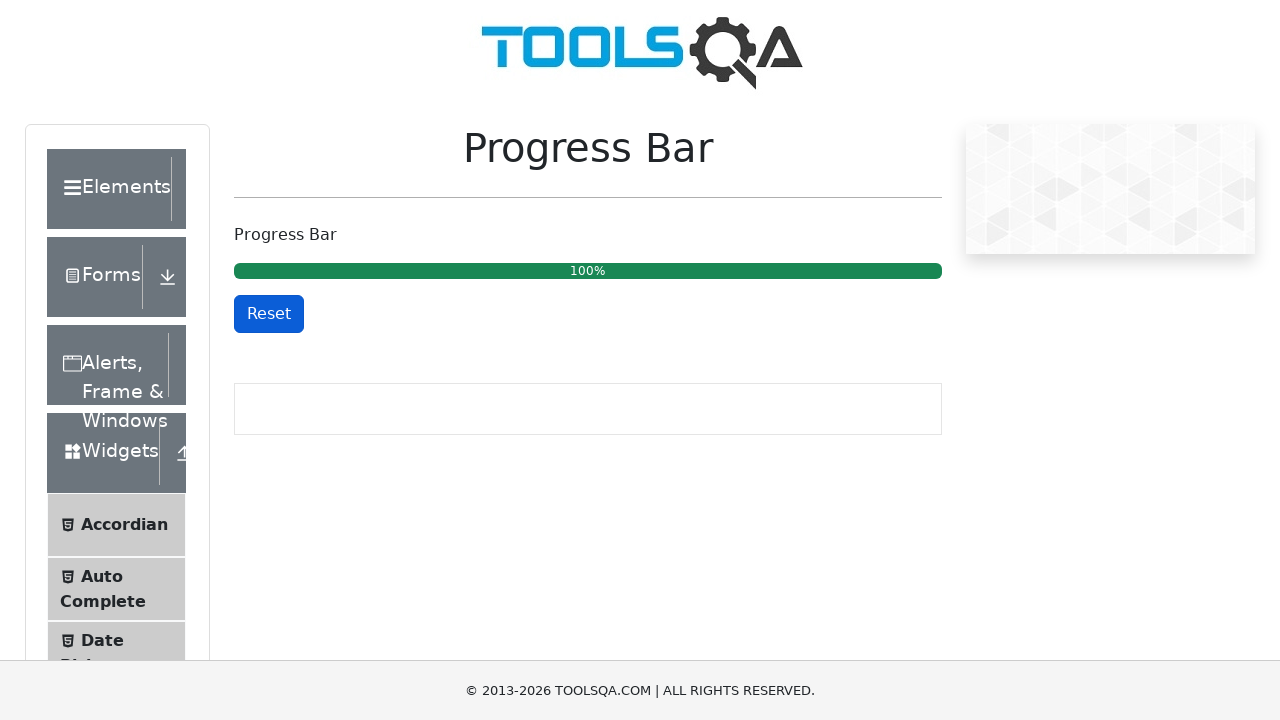

Clicked reset button to reset progress bar at (269, 314) on #resetButton
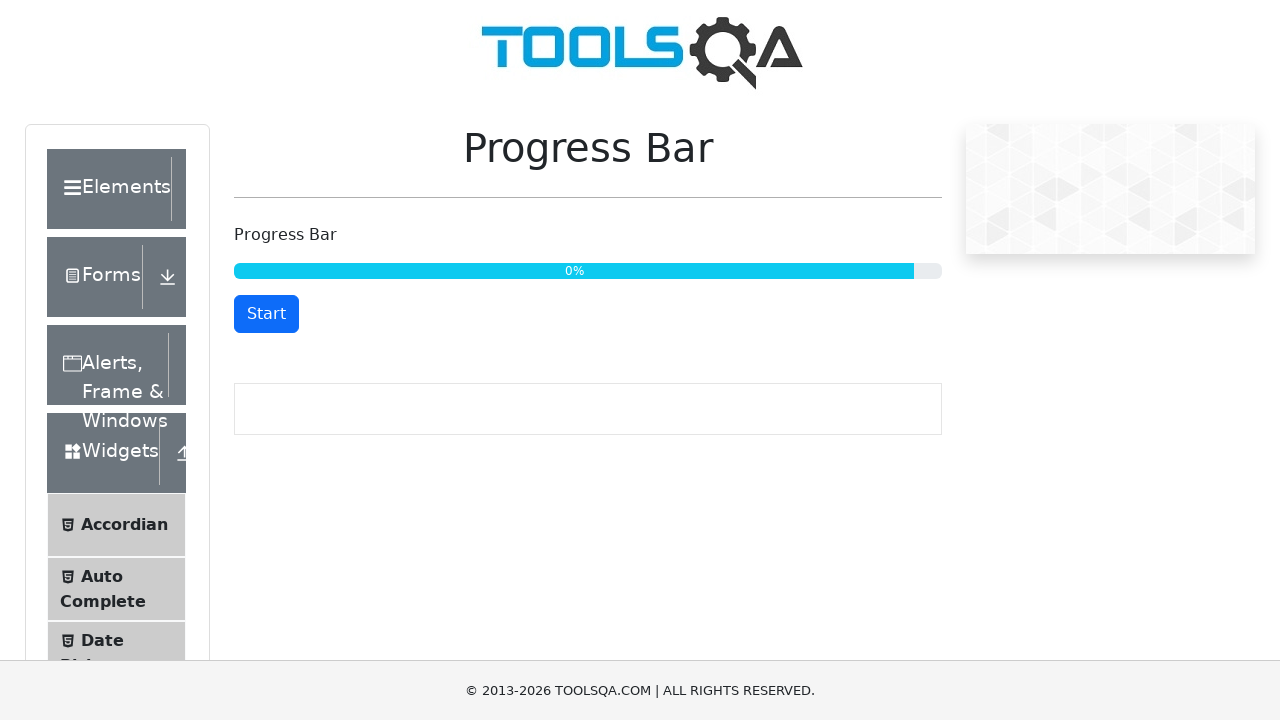

Waited 1 second after resetting progress bar
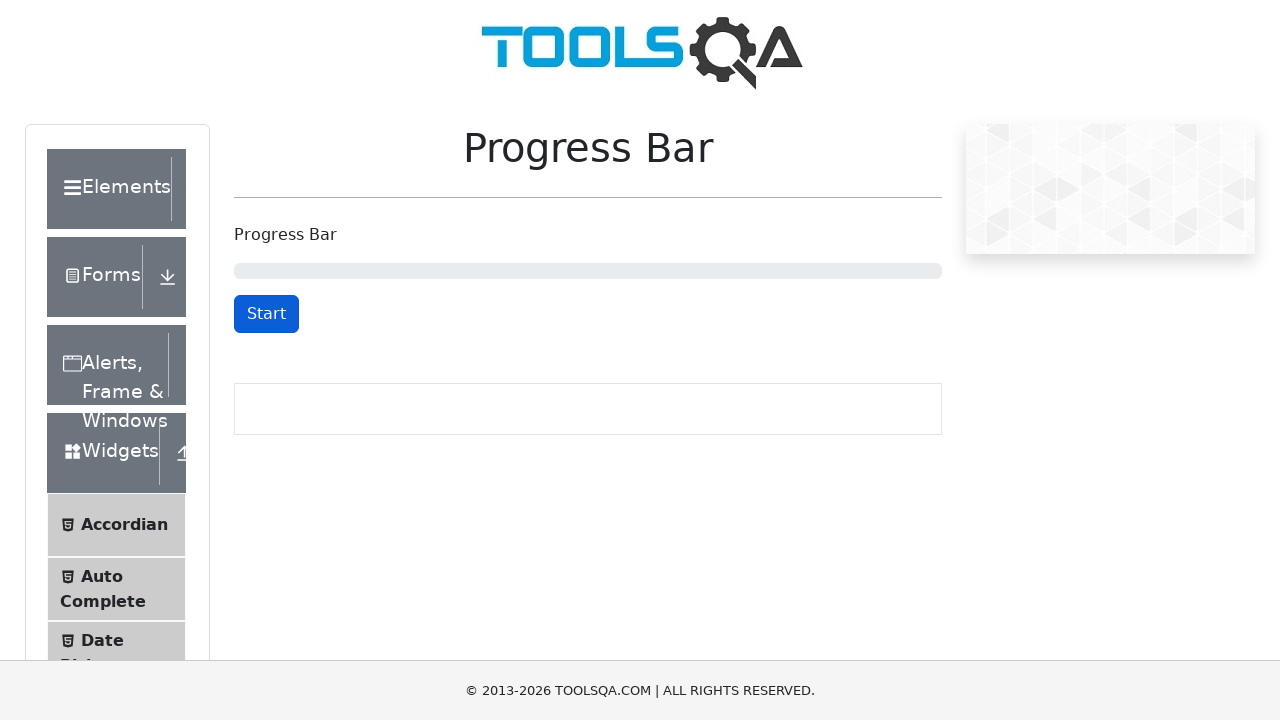

Clicked start button to restart progress bar at (266, 314) on #startStopButton
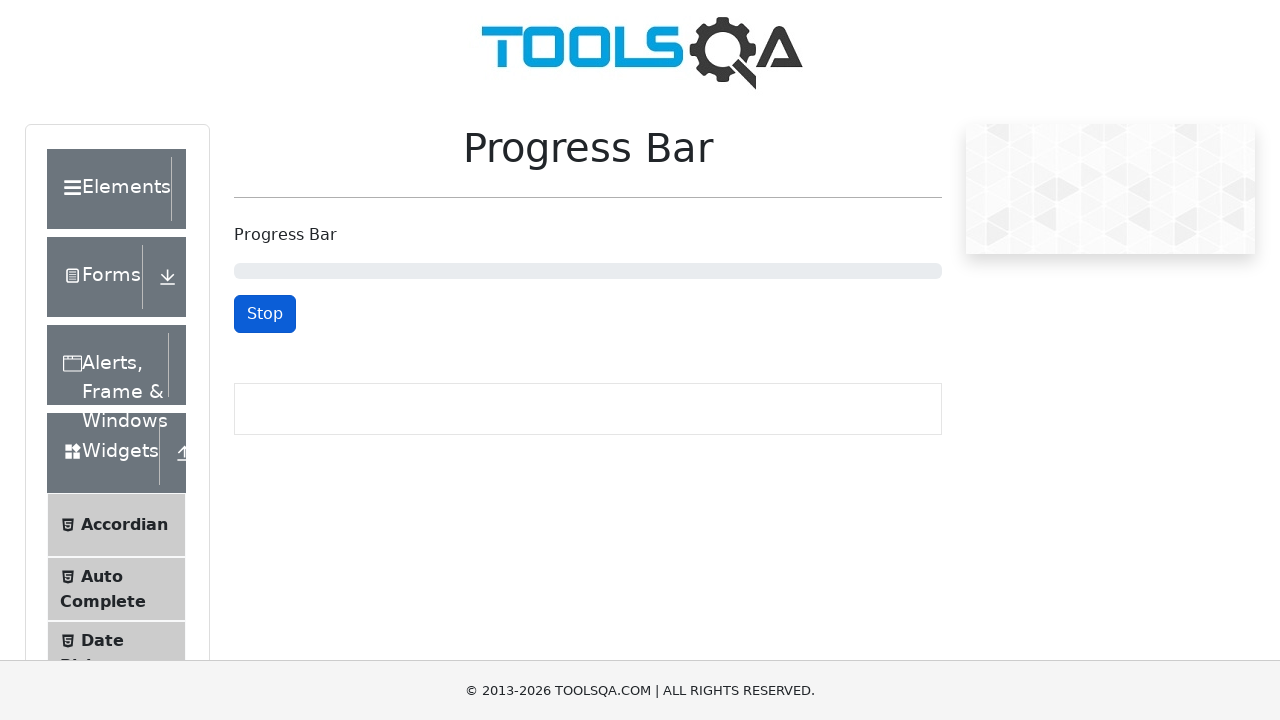

Waited 2.5 seconds for progress bar to complete on restart
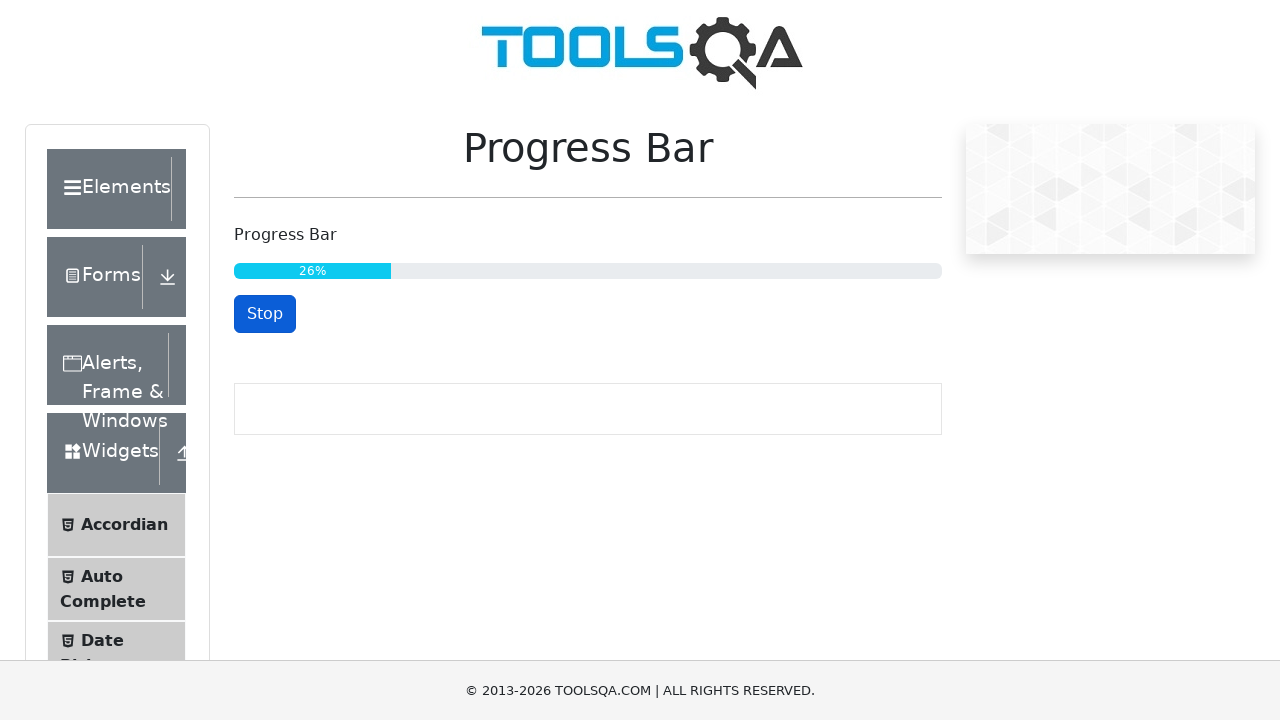

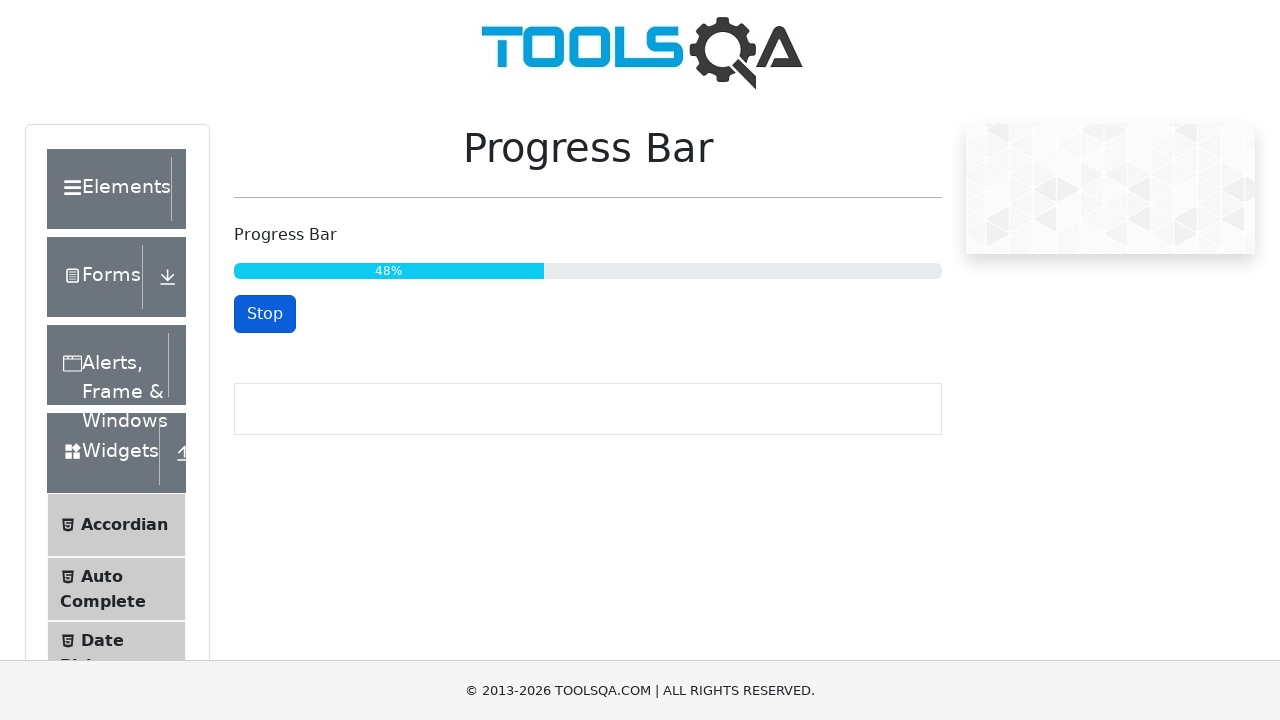